Tests all footer links on the automation practice page to verify they are not broken by checking their HTTP response codes

Starting URL: https://rahulshettyacademy.com/AutomationPractice/

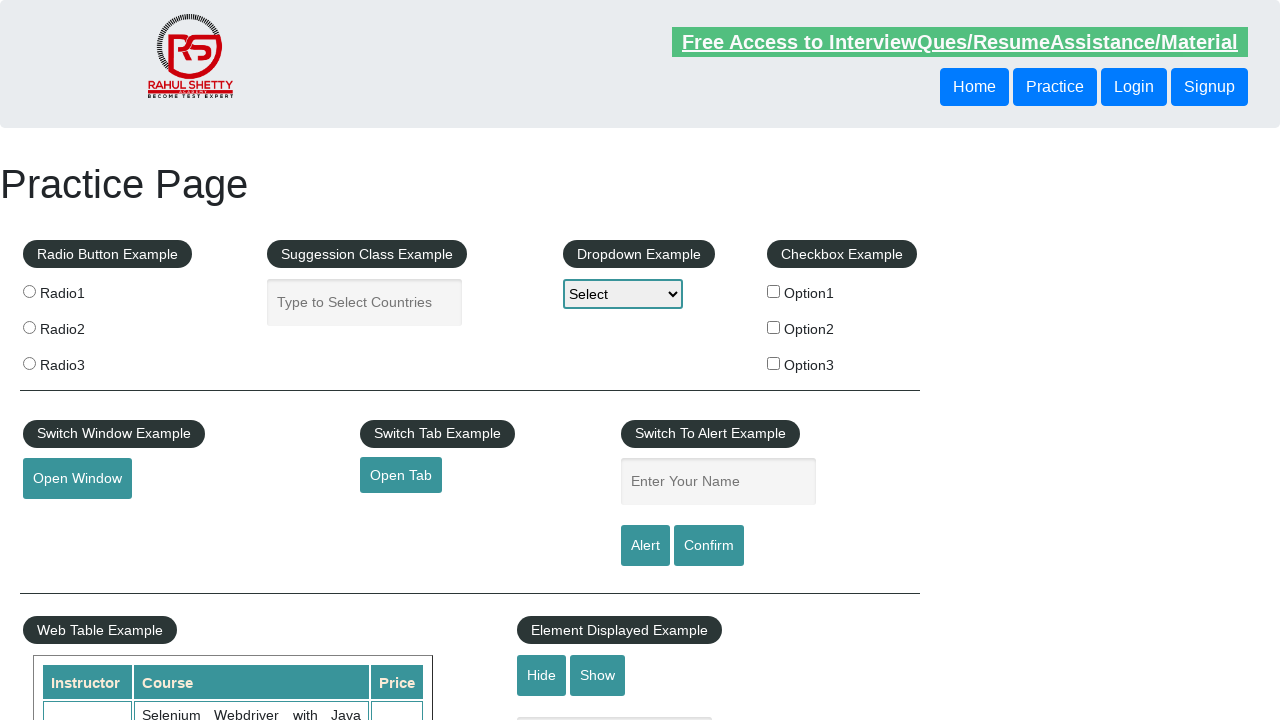

Navigated to automation practice page
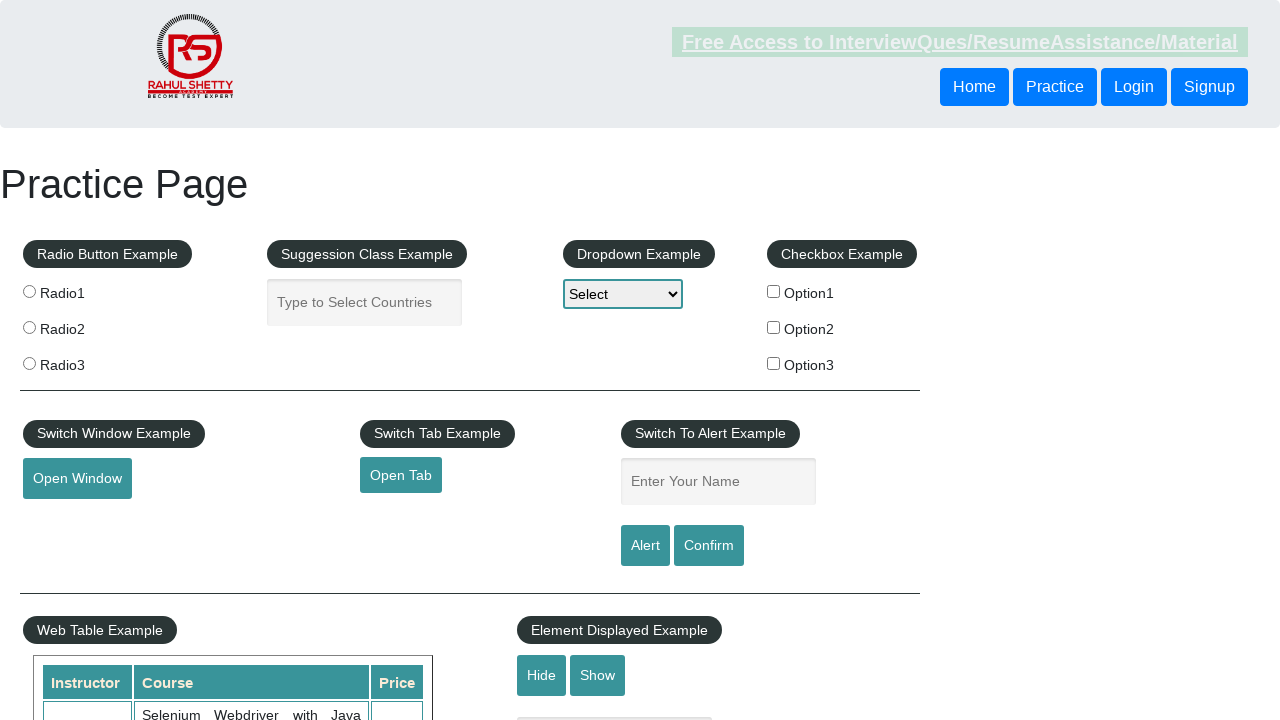

Located all footer links
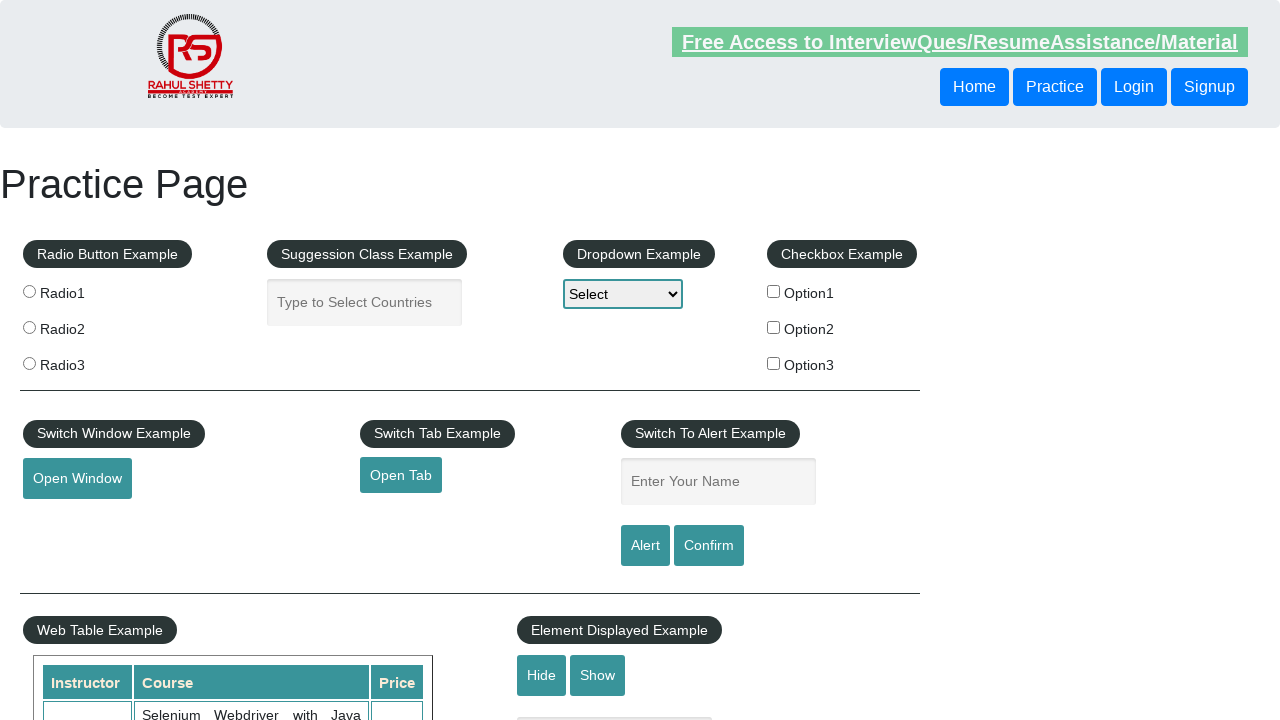

Retrieved href attribute from footer link
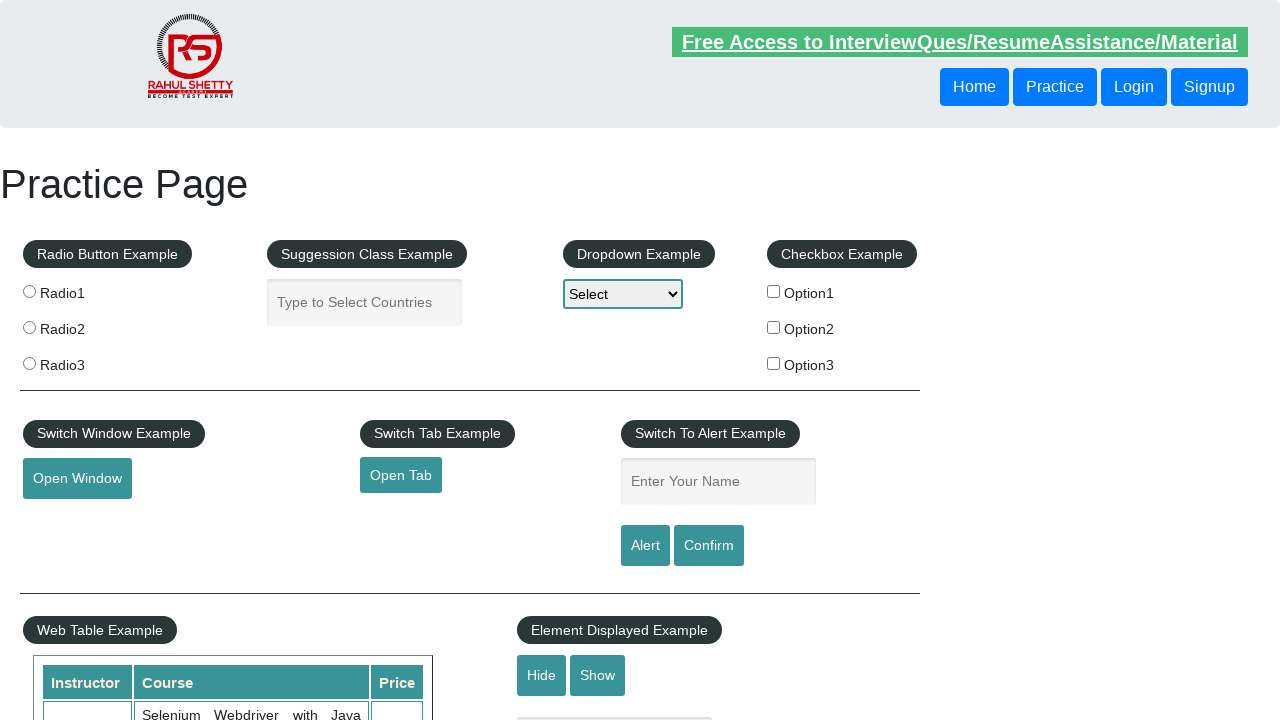

Retrieved text content from footer link
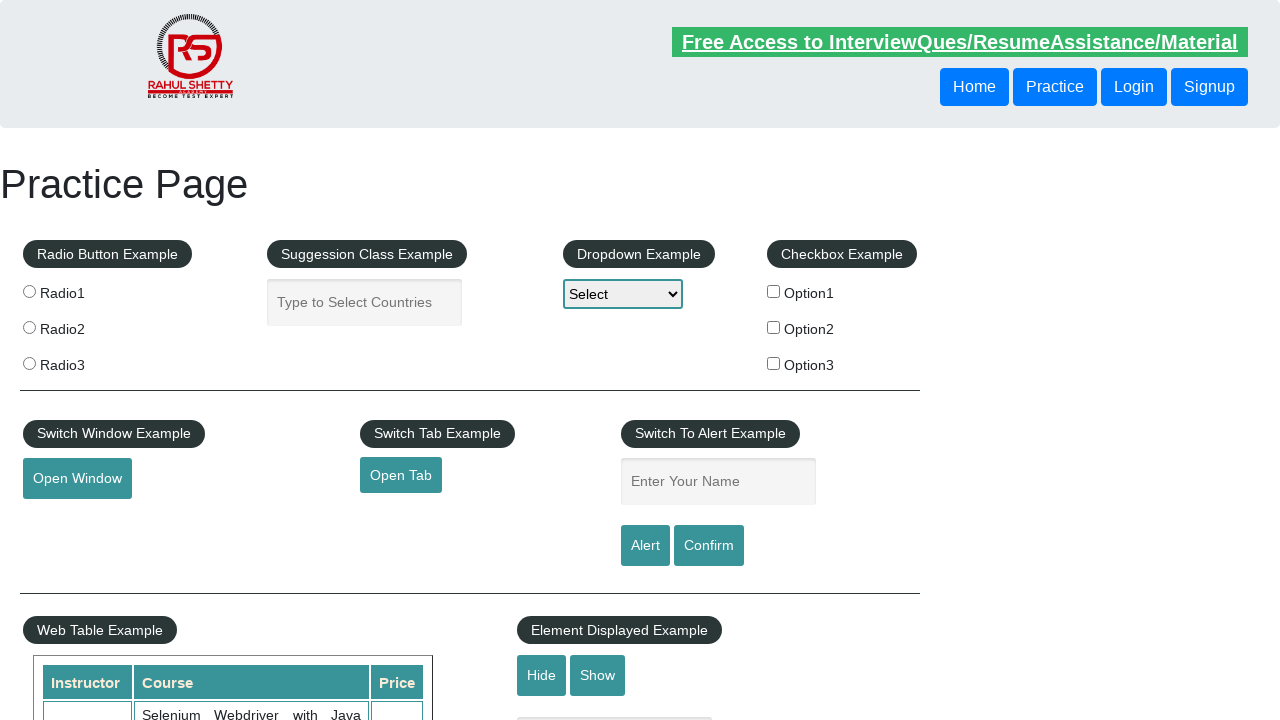

Verified footer link 'Discount Coupons' has valid href: #
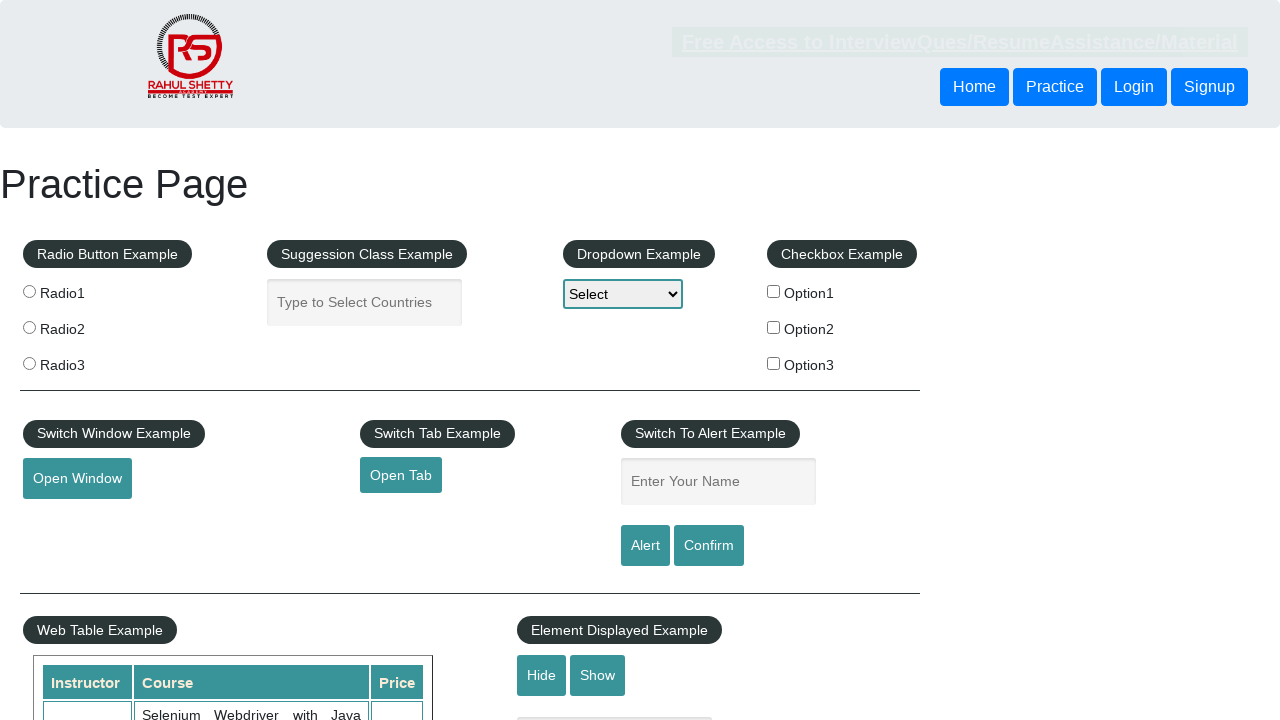

Retrieved href attribute from footer link
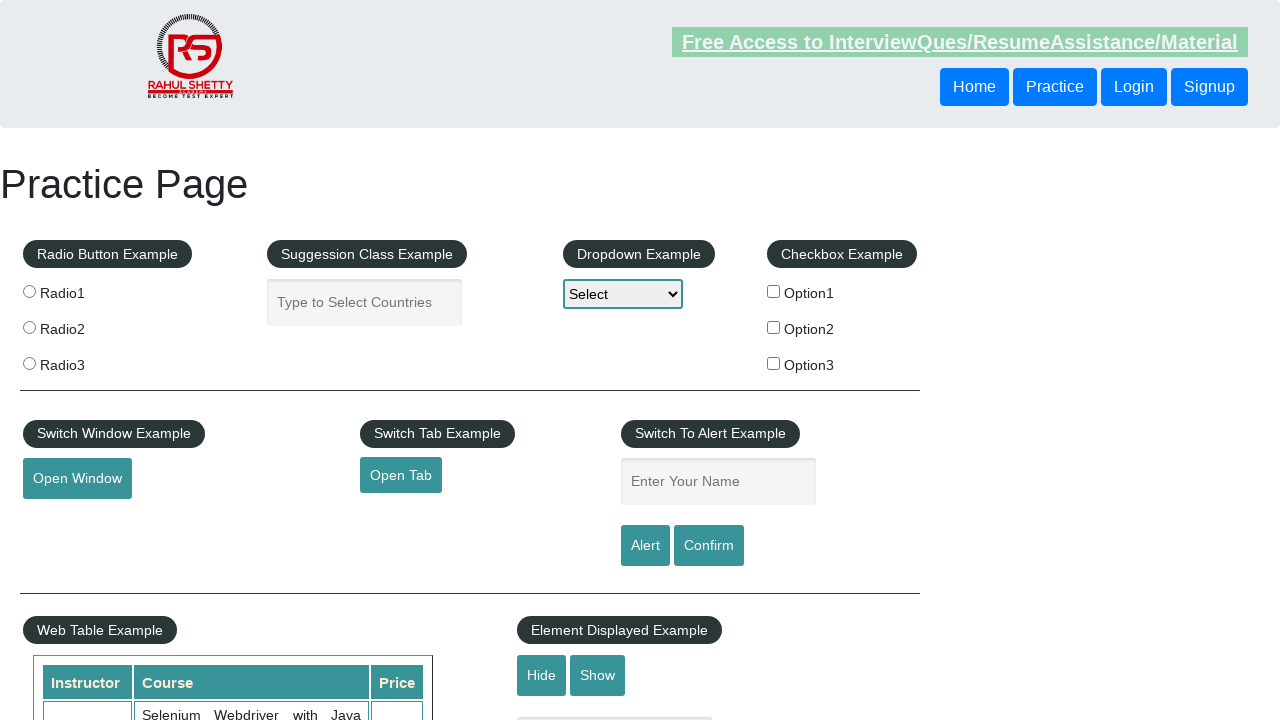

Retrieved text content from footer link
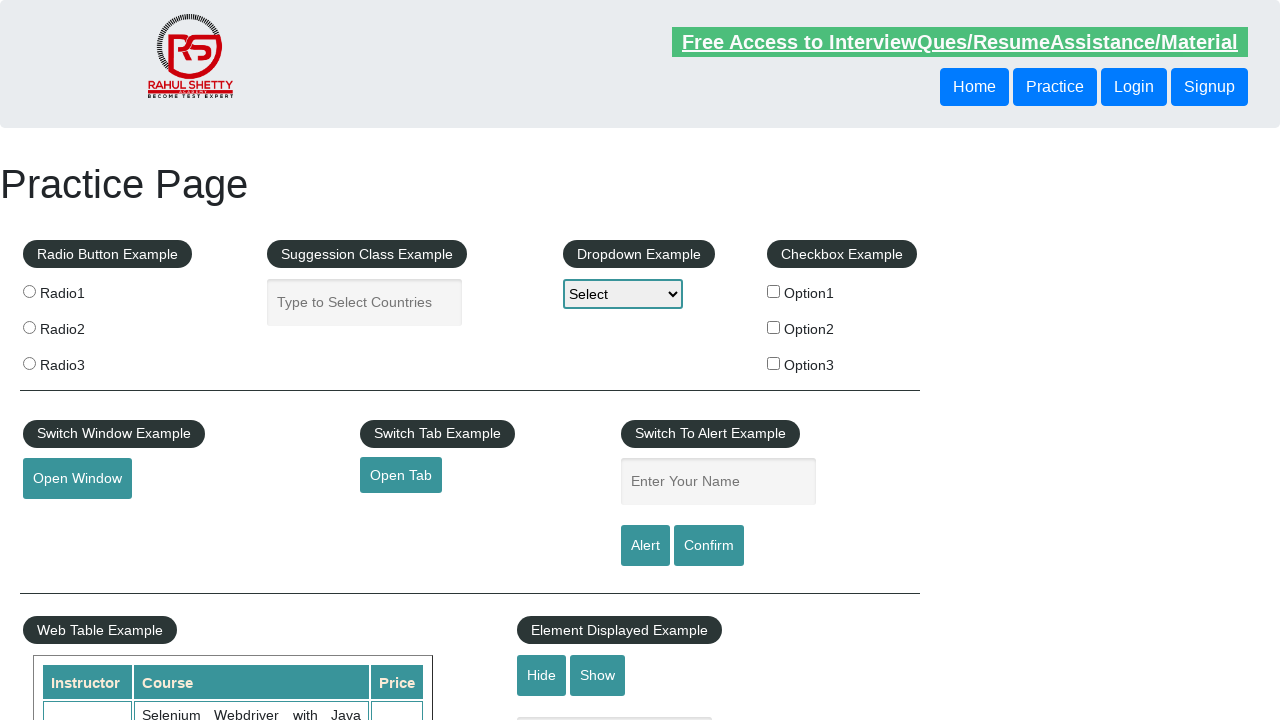

Verified footer link 'REST API' has valid href: http://www.restapitutorial.com/
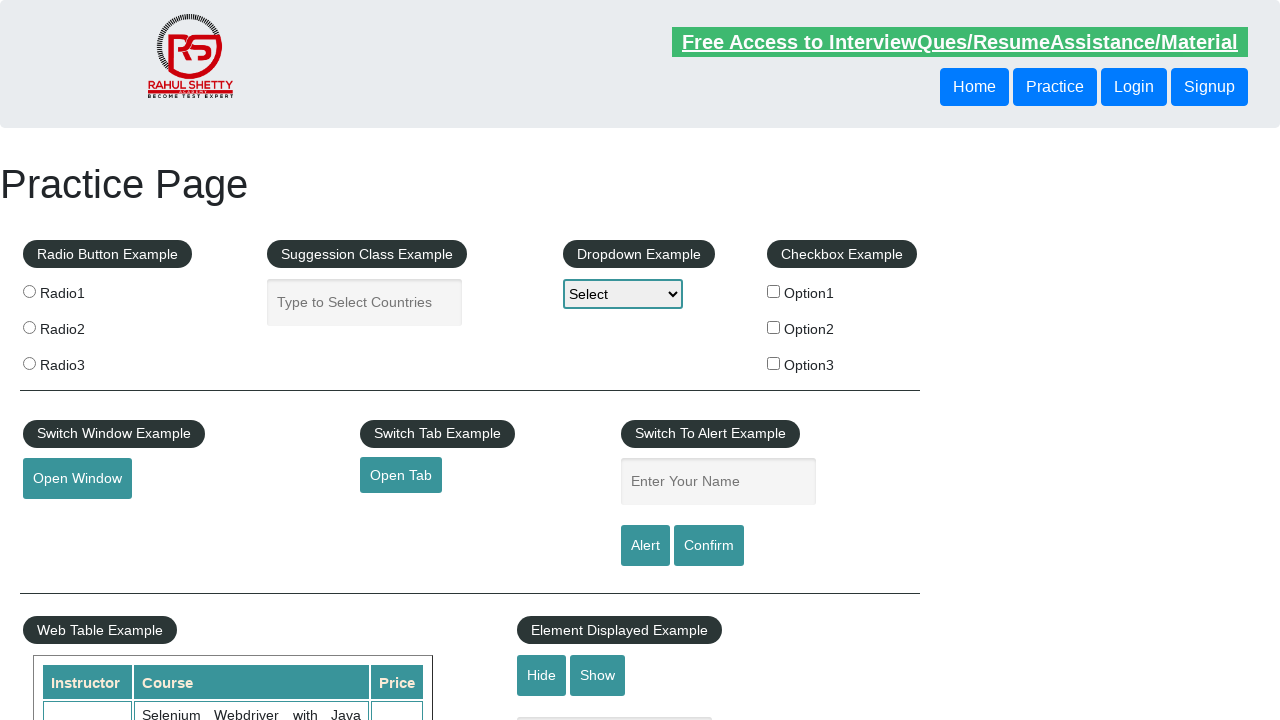

Retrieved href attribute from footer link
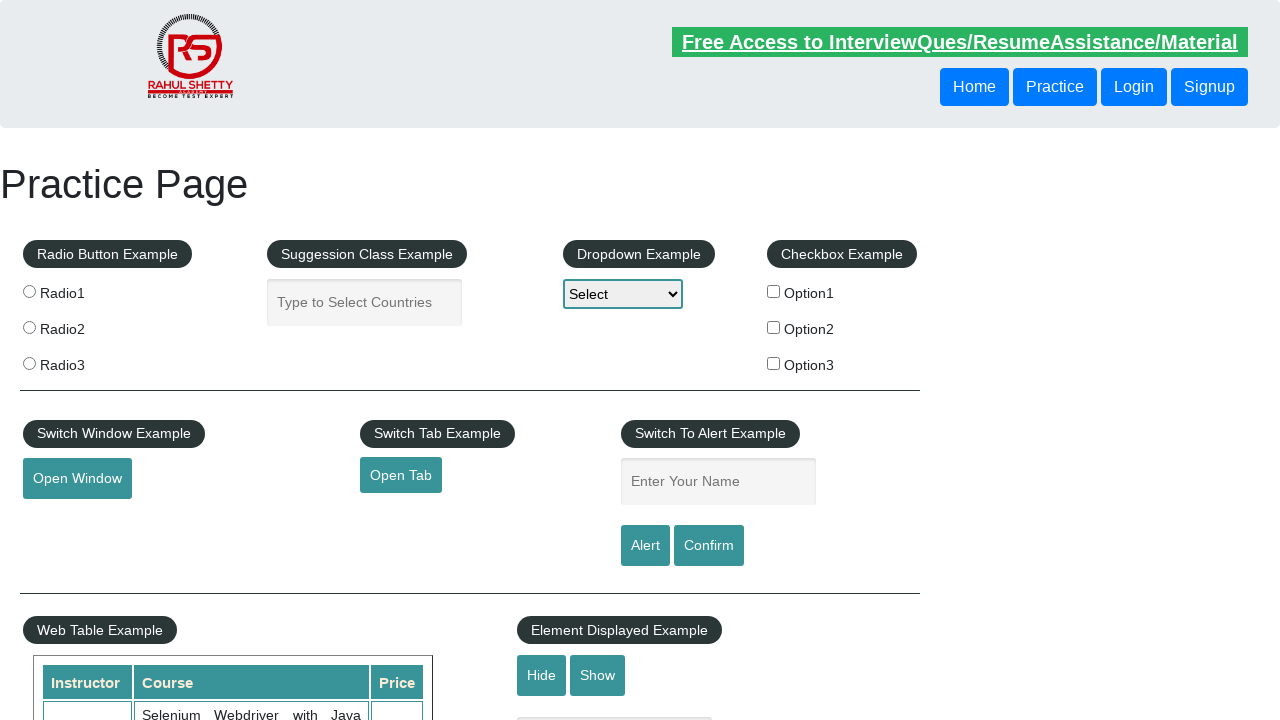

Retrieved text content from footer link
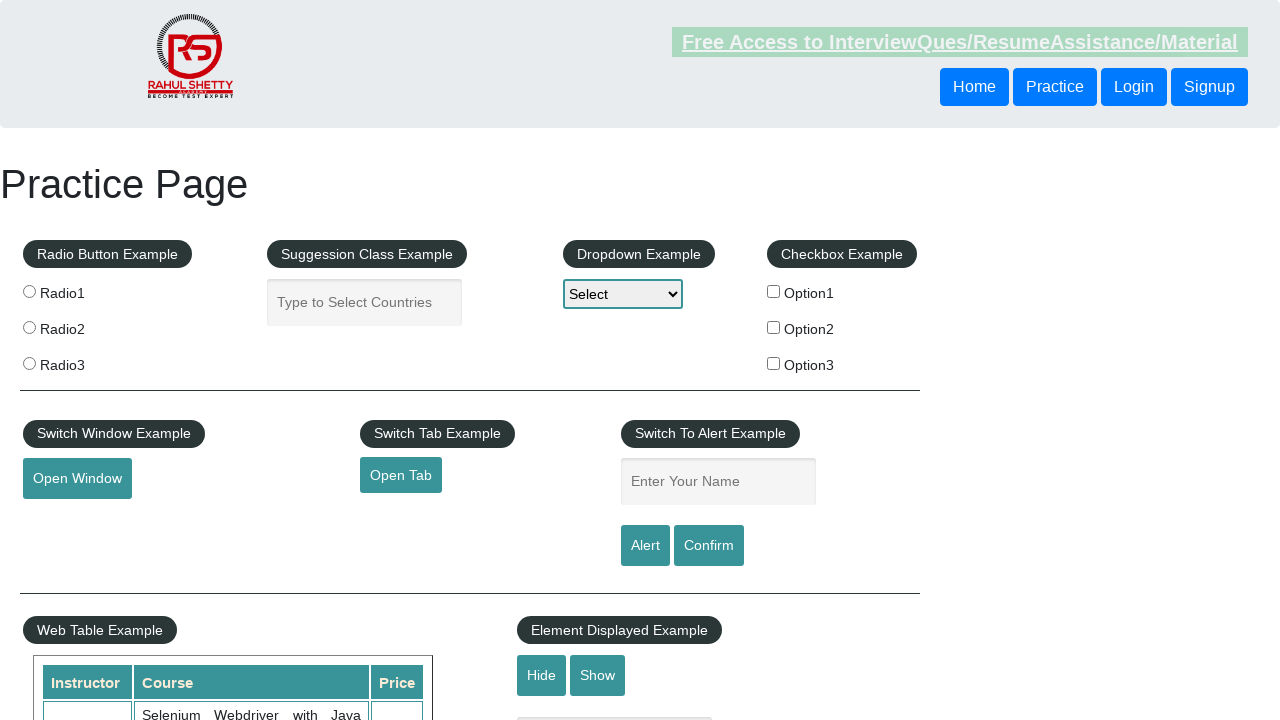

Verified footer link 'SoapUI' has valid href: https://www.soapui.org/
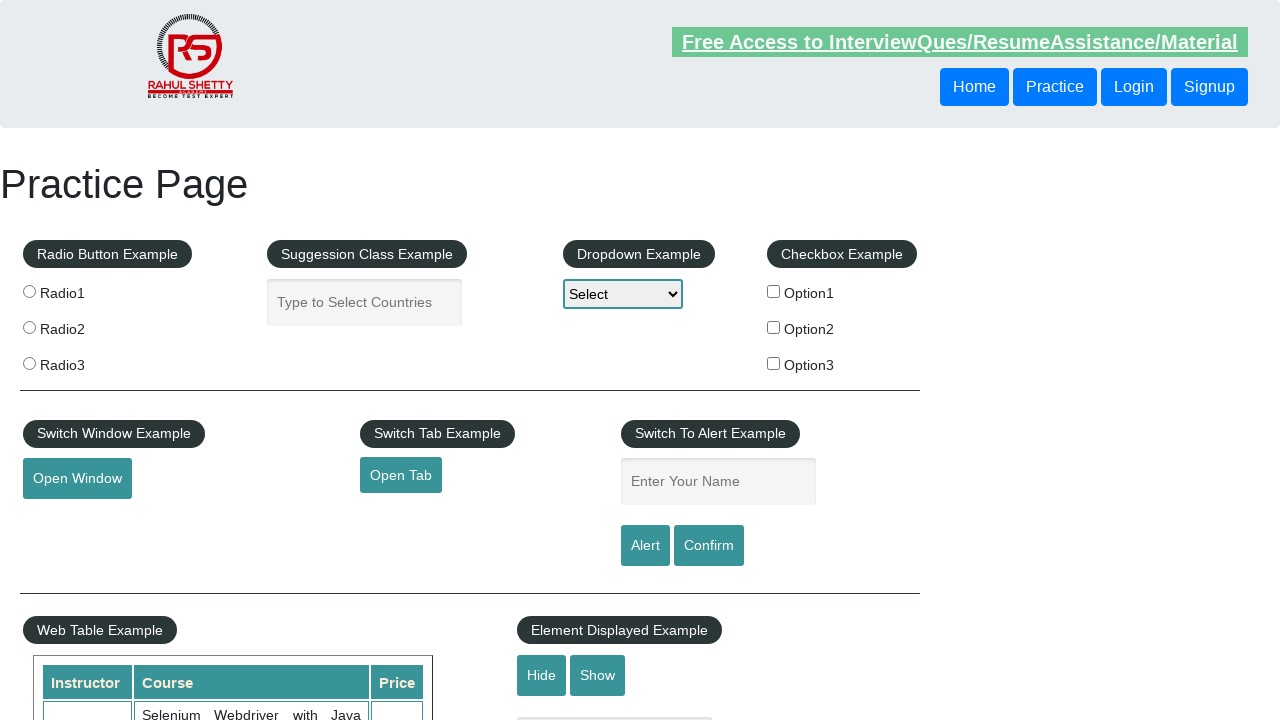

Retrieved href attribute from footer link
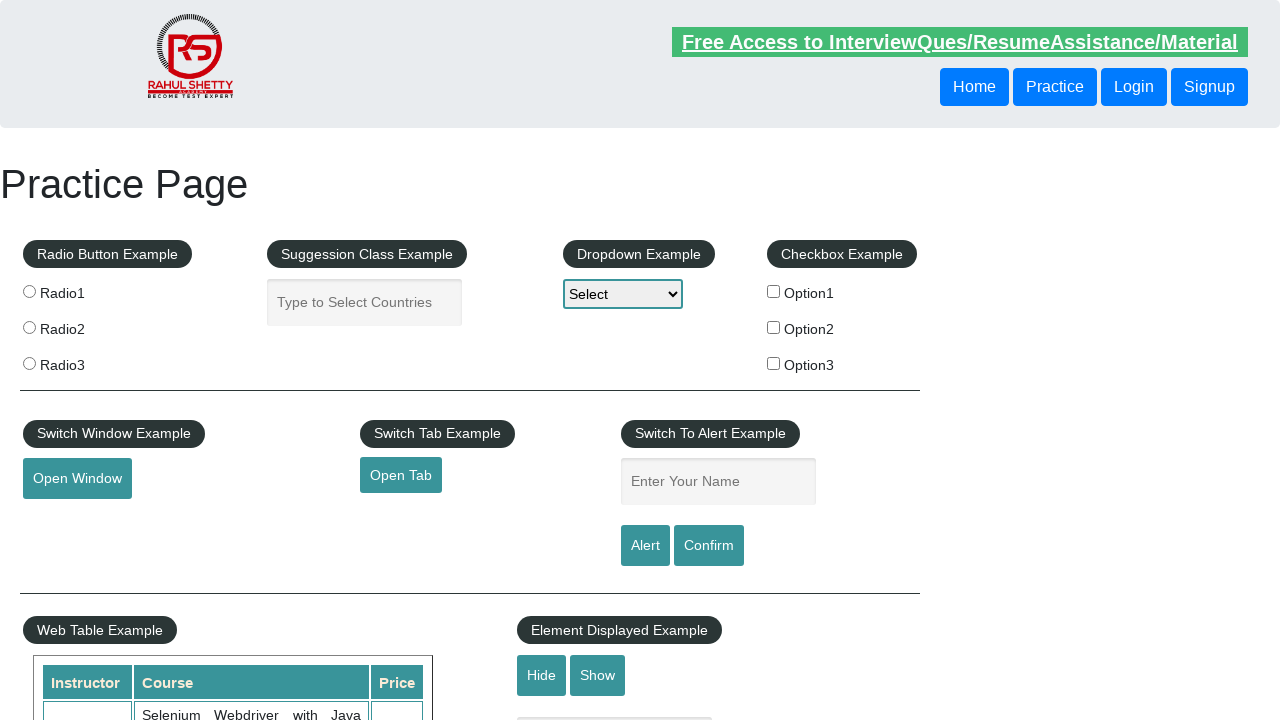

Retrieved text content from footer link
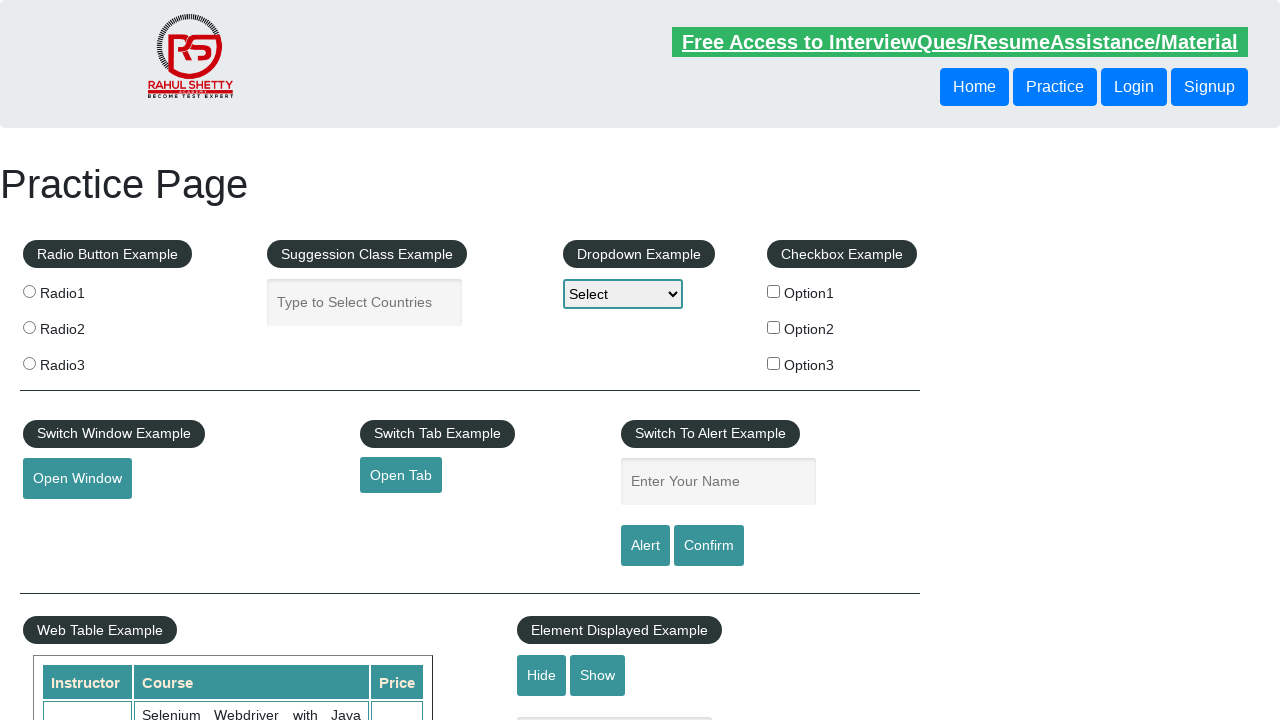

Verified footer link 'Appium' has valid href: https://courses.rahulshettyacademy.com/p/appium-tutorial
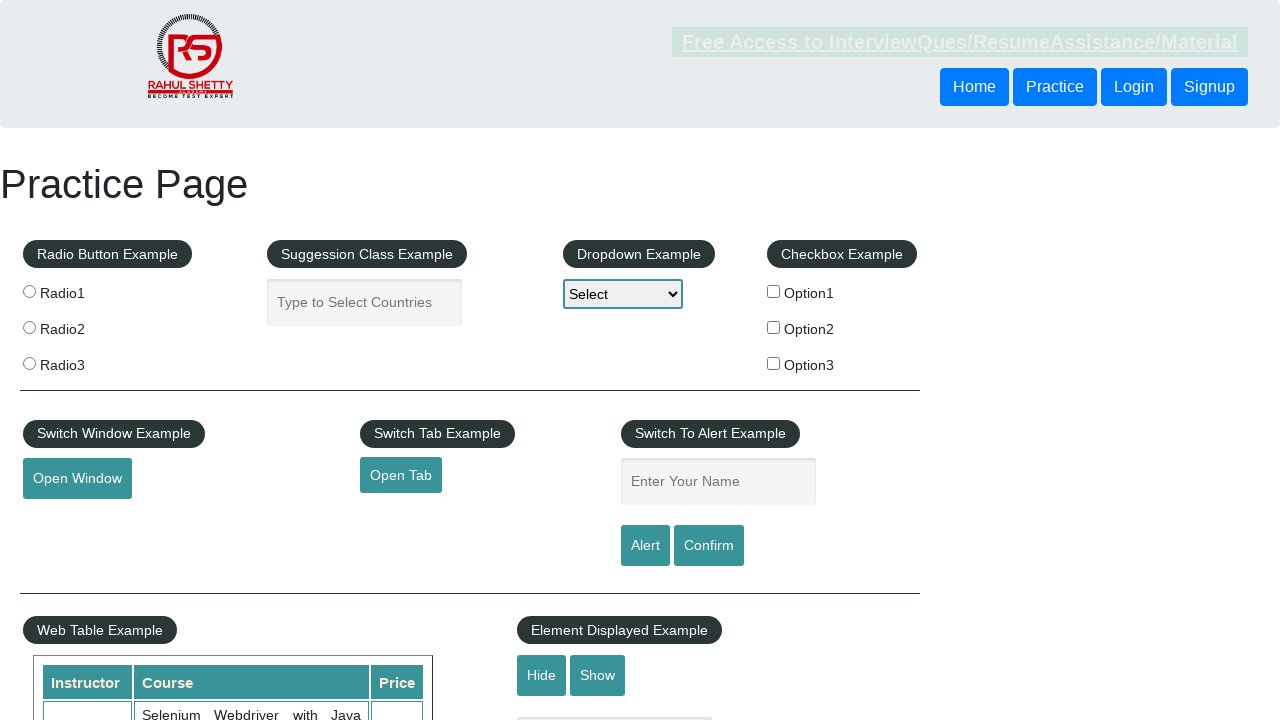

Retrieved href attribute from footer link
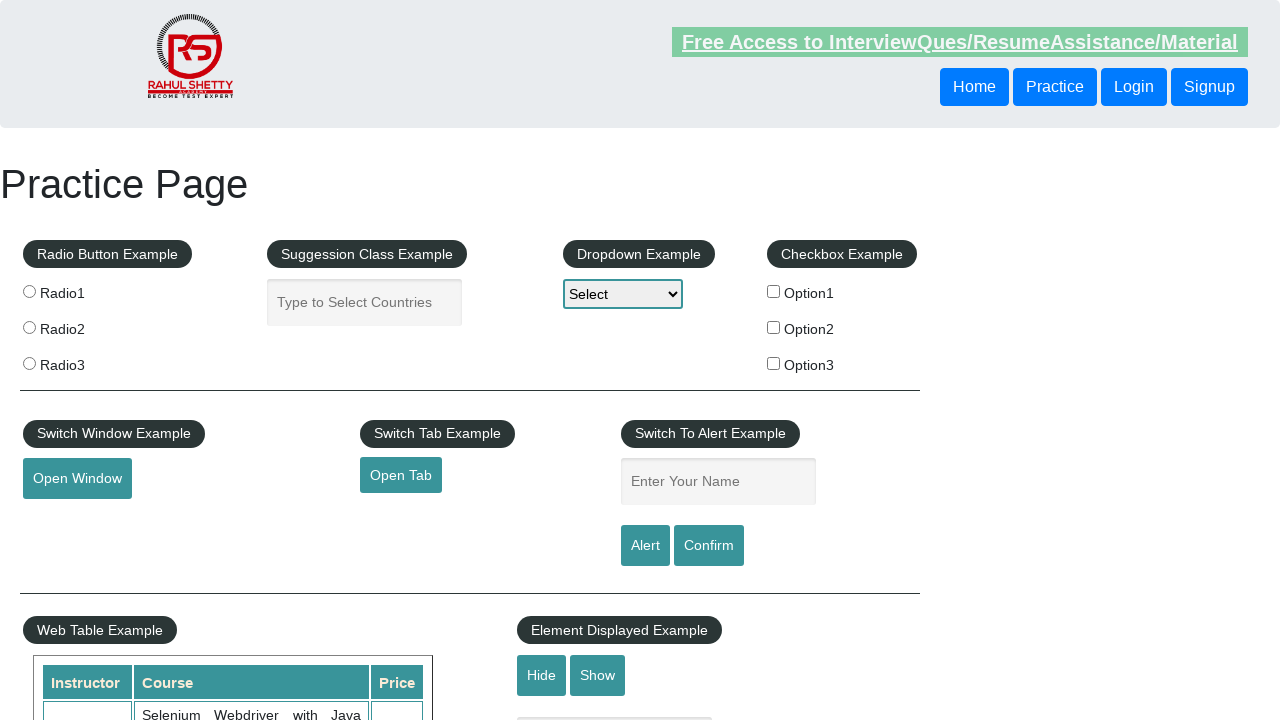

Retrieved text content from footer link
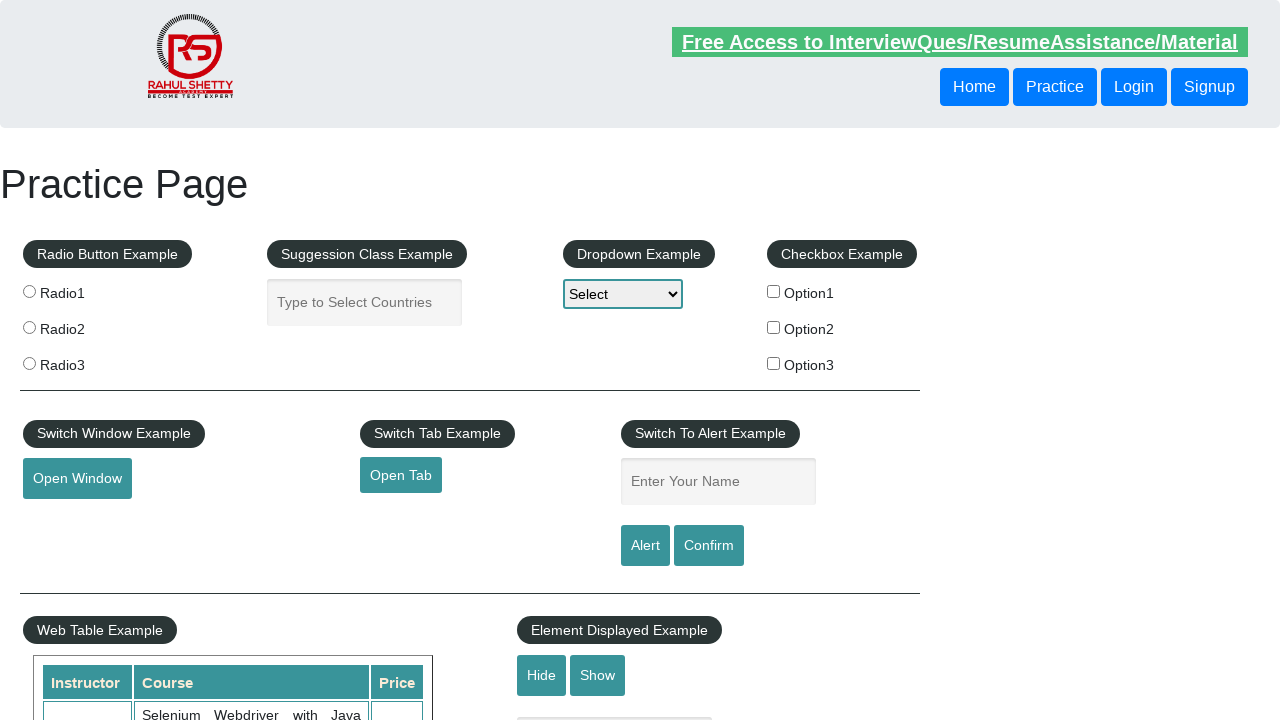

Verified footer link 'JMeter' has valid href: https://jmeter.apache.org/
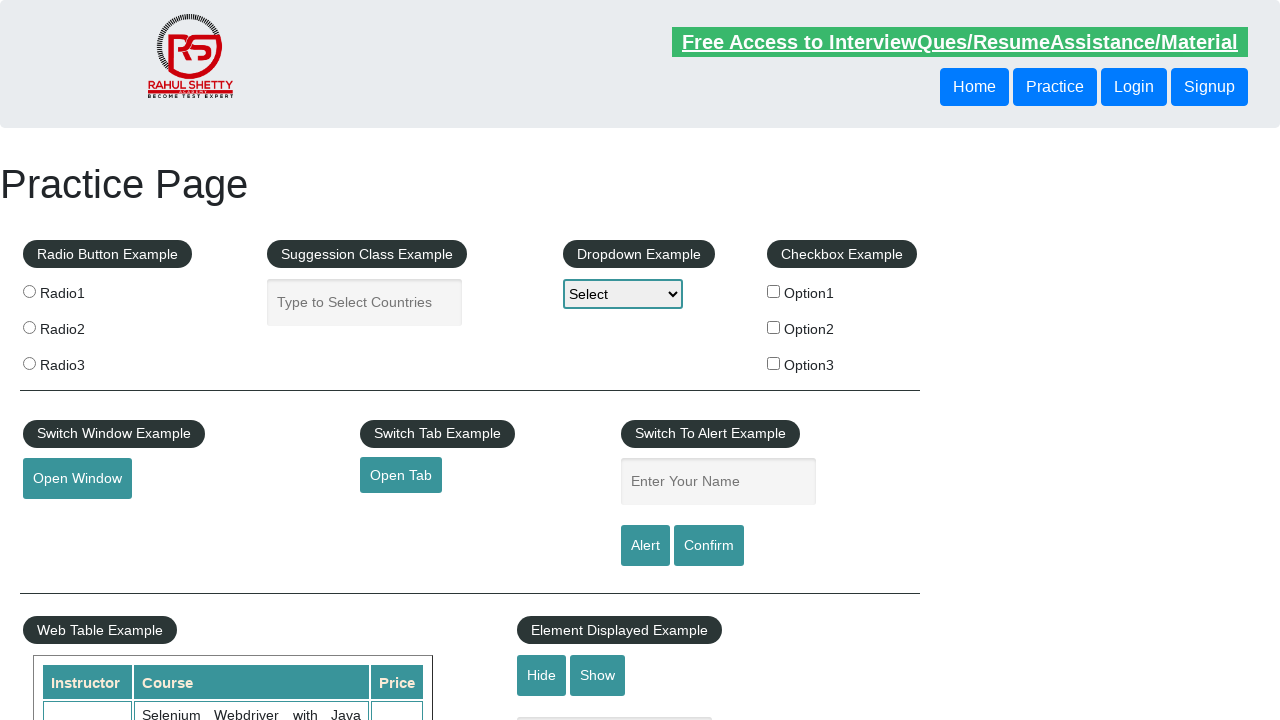

Retrieved href attribute from footer link
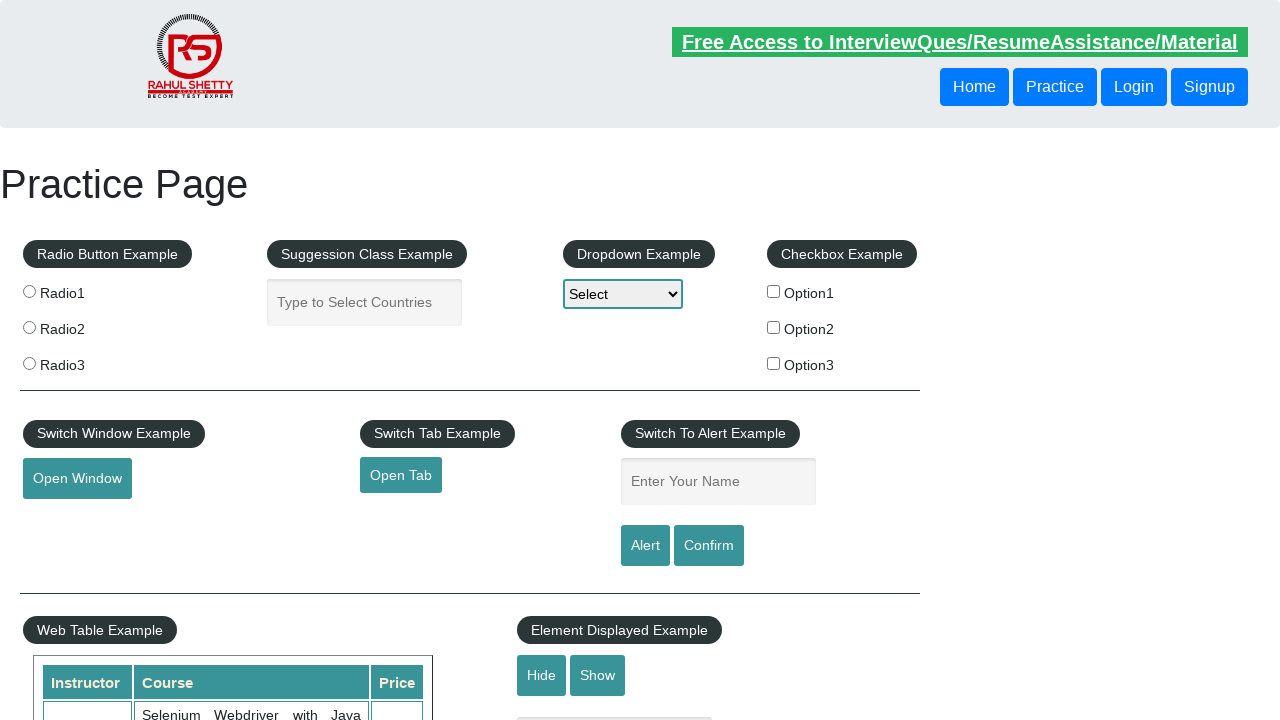

Retrieved text content from footer link
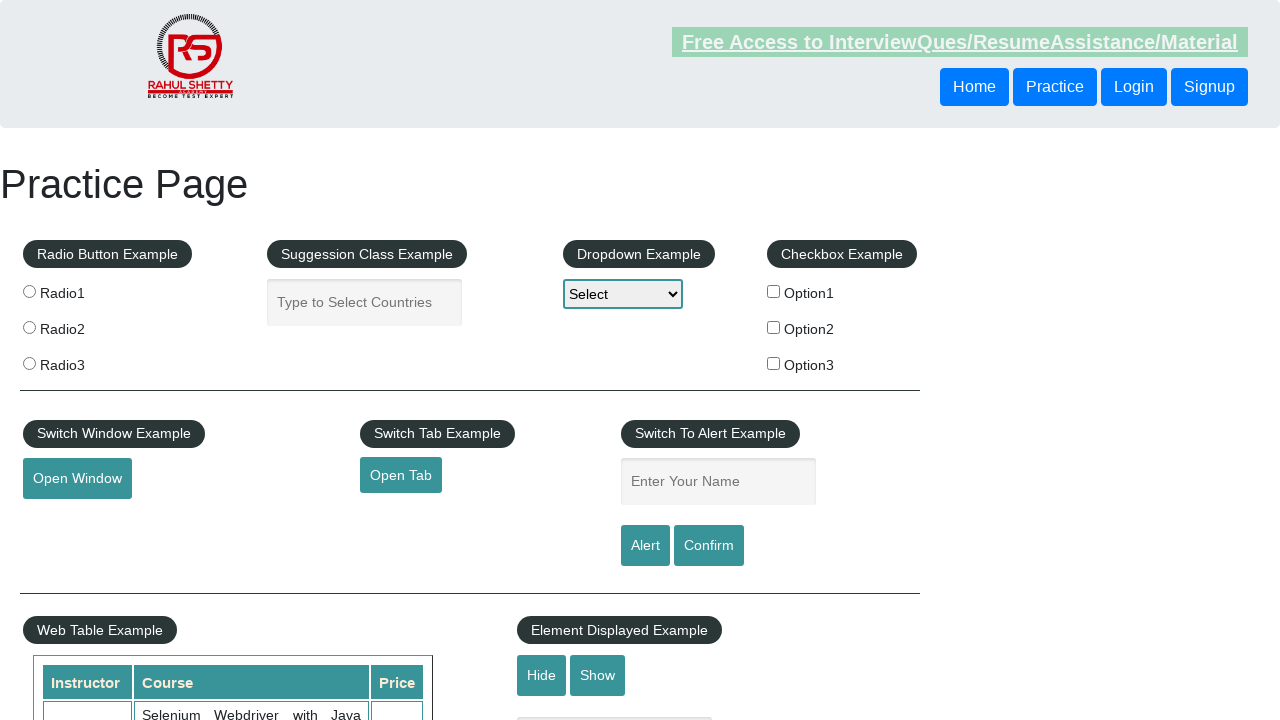

Verified footer link 'Latest News' has valid href: #
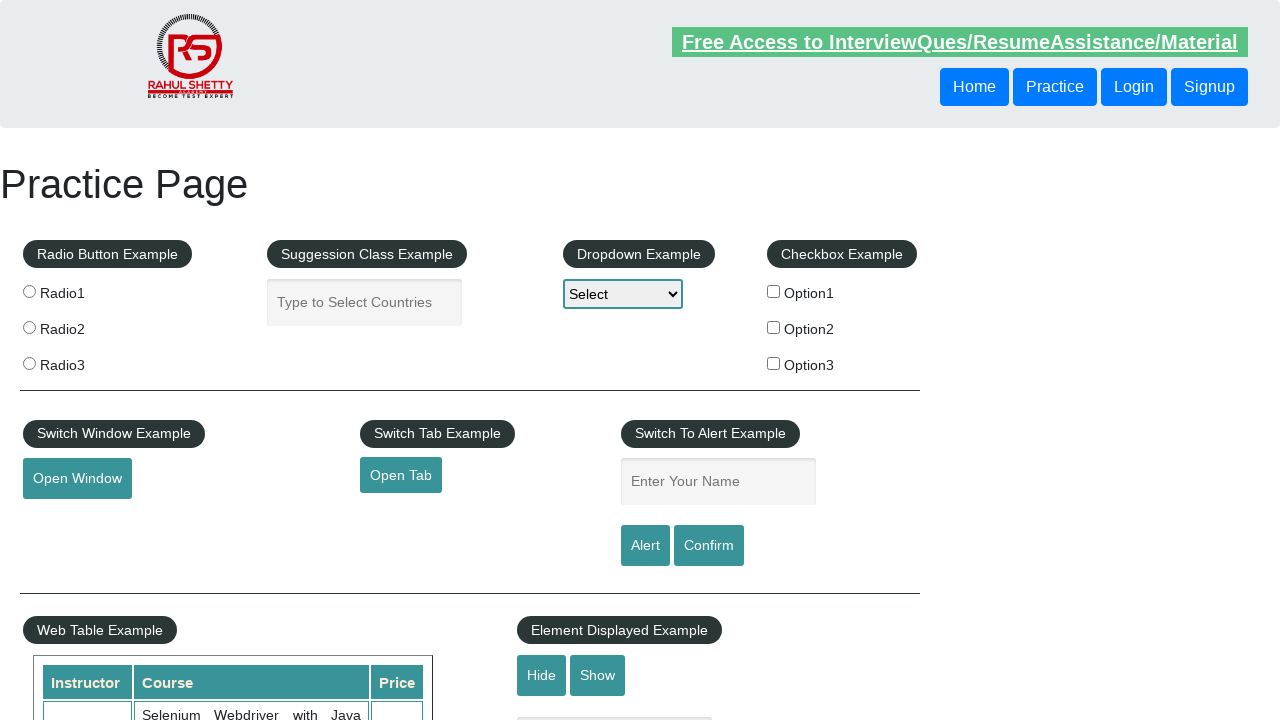

Retrieved href attribute from footer link
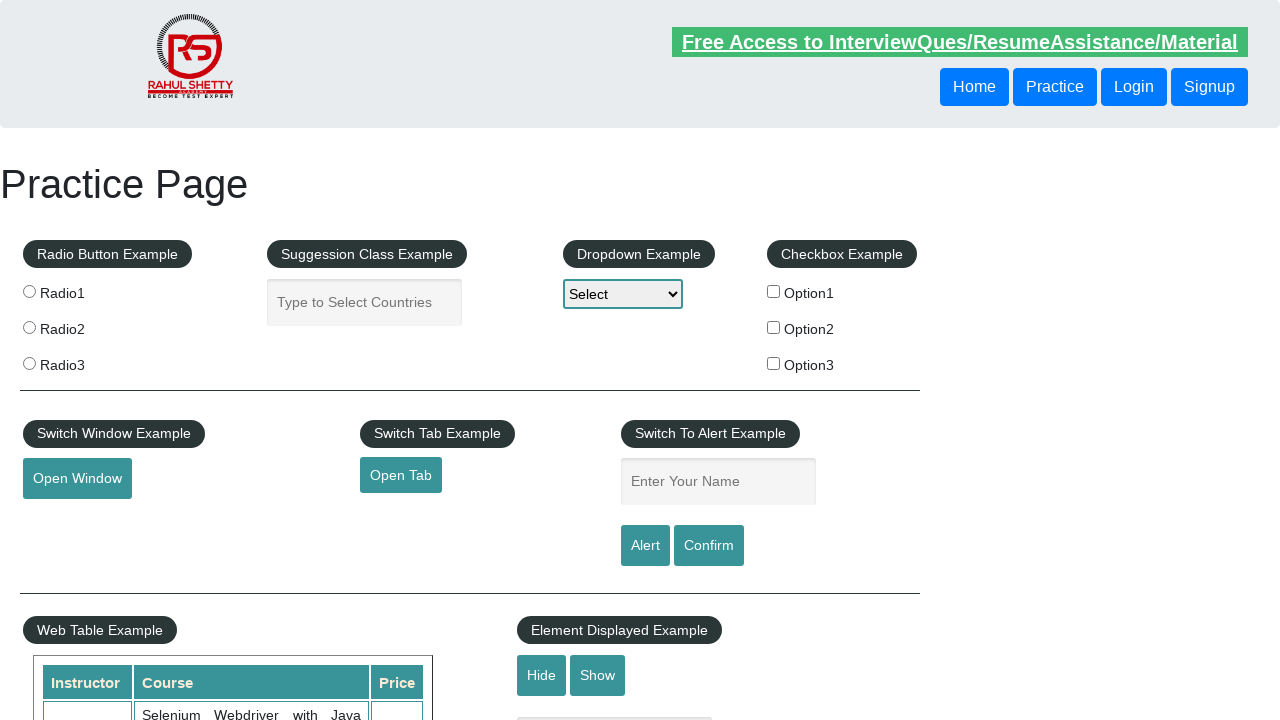

Retrieved text content from footer link
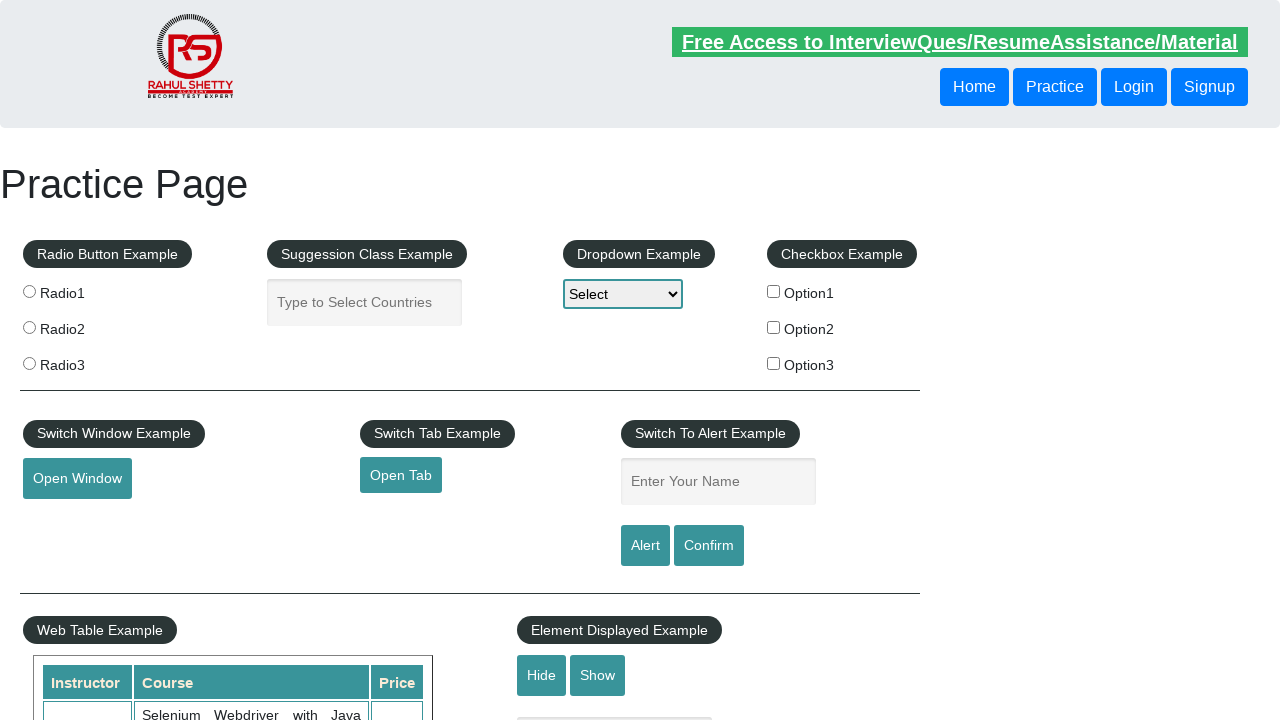

Verified footer link 'Broken Link' has valid href: https://rahulshettyacademy.com/brokenlink
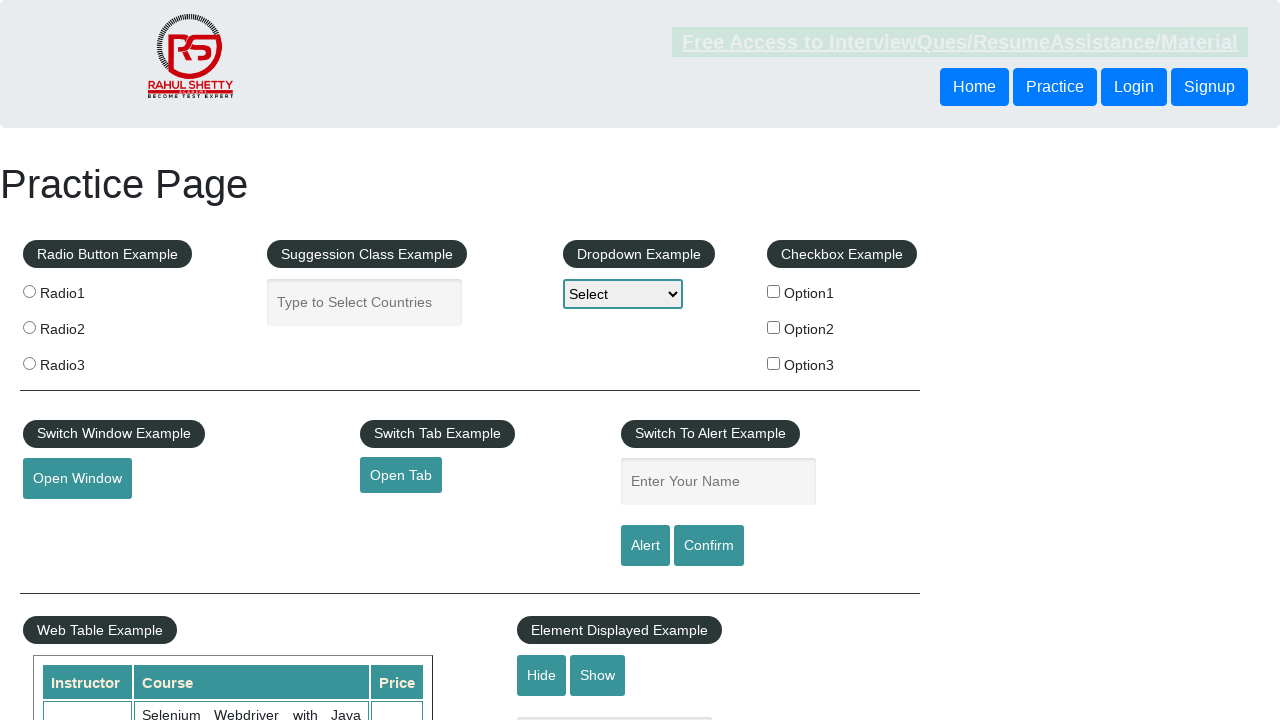

Retrieved href attribute from footer link
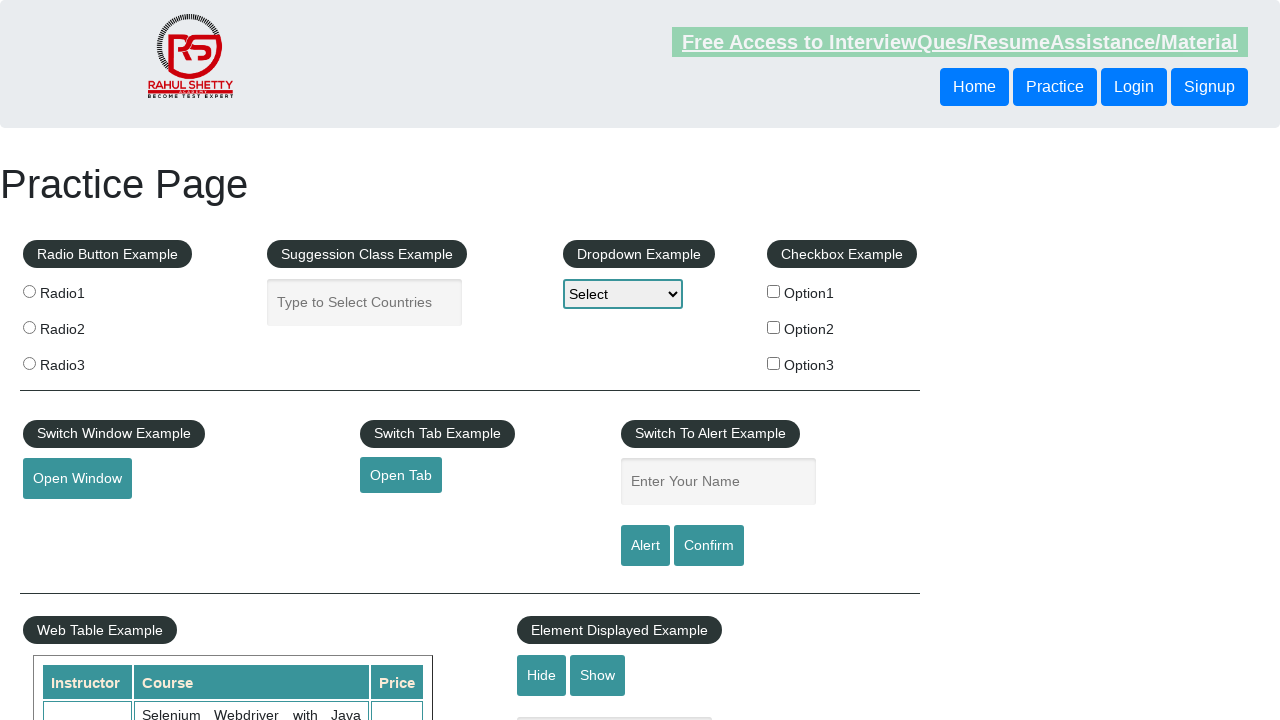

Retrieved text content from footer link
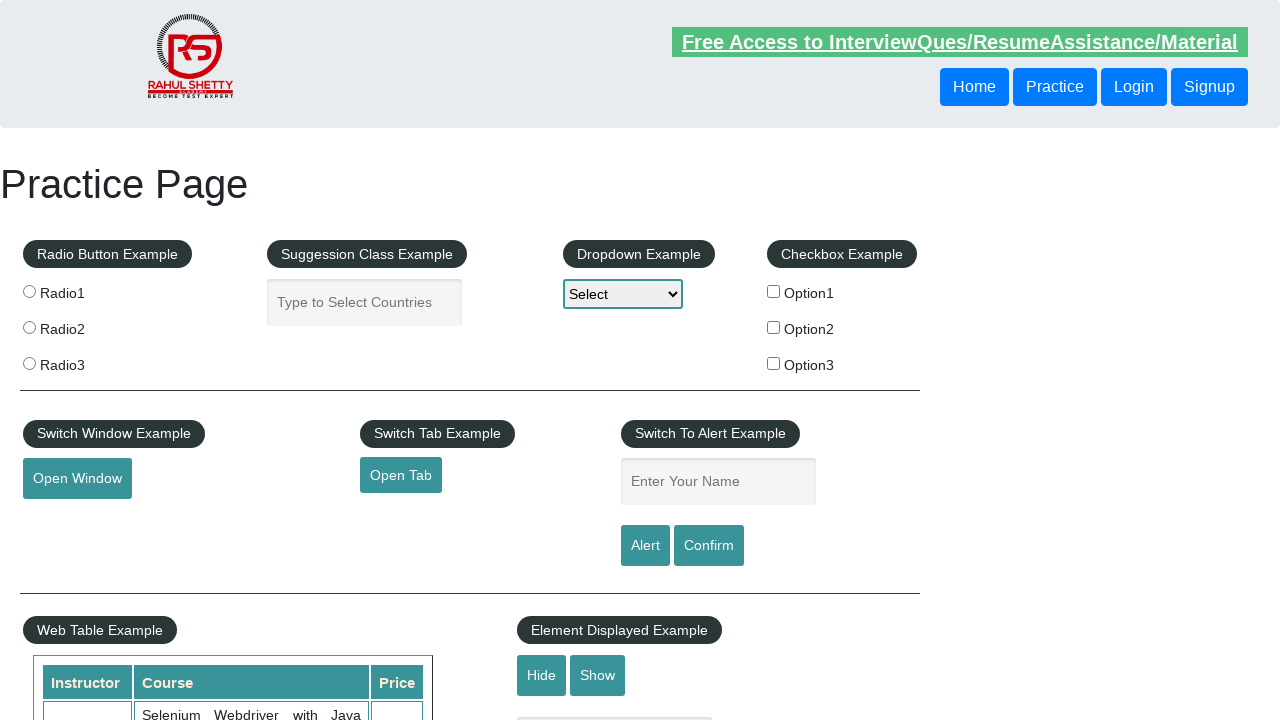

Verified footer link 'Dummy Content for Testing.' has valid href: #
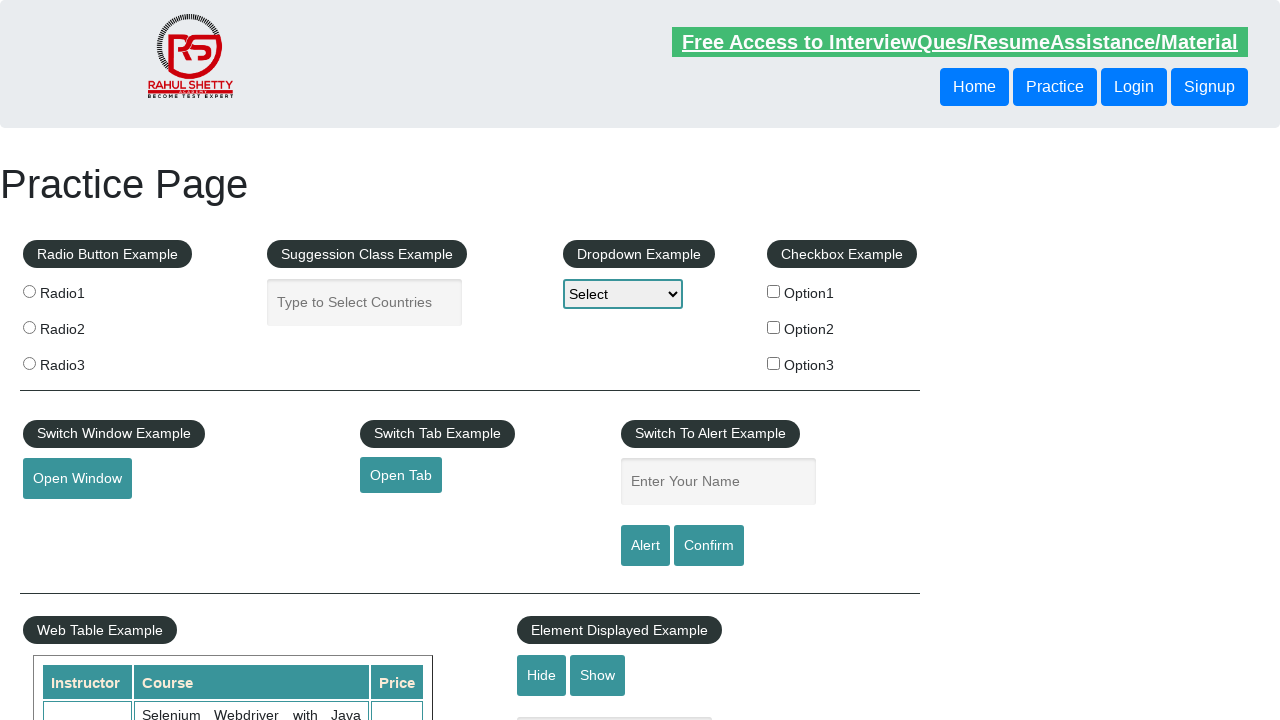

Retrieved href attribute from footer link
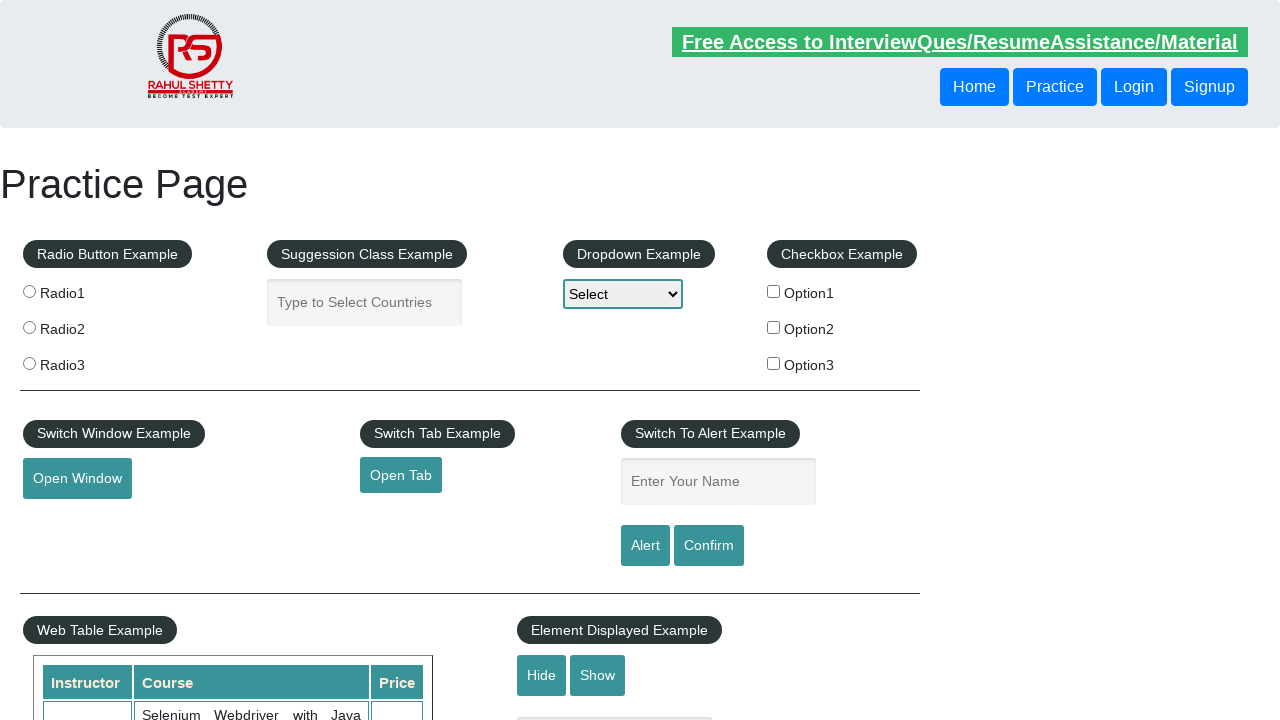

Retrieved text content from footer link
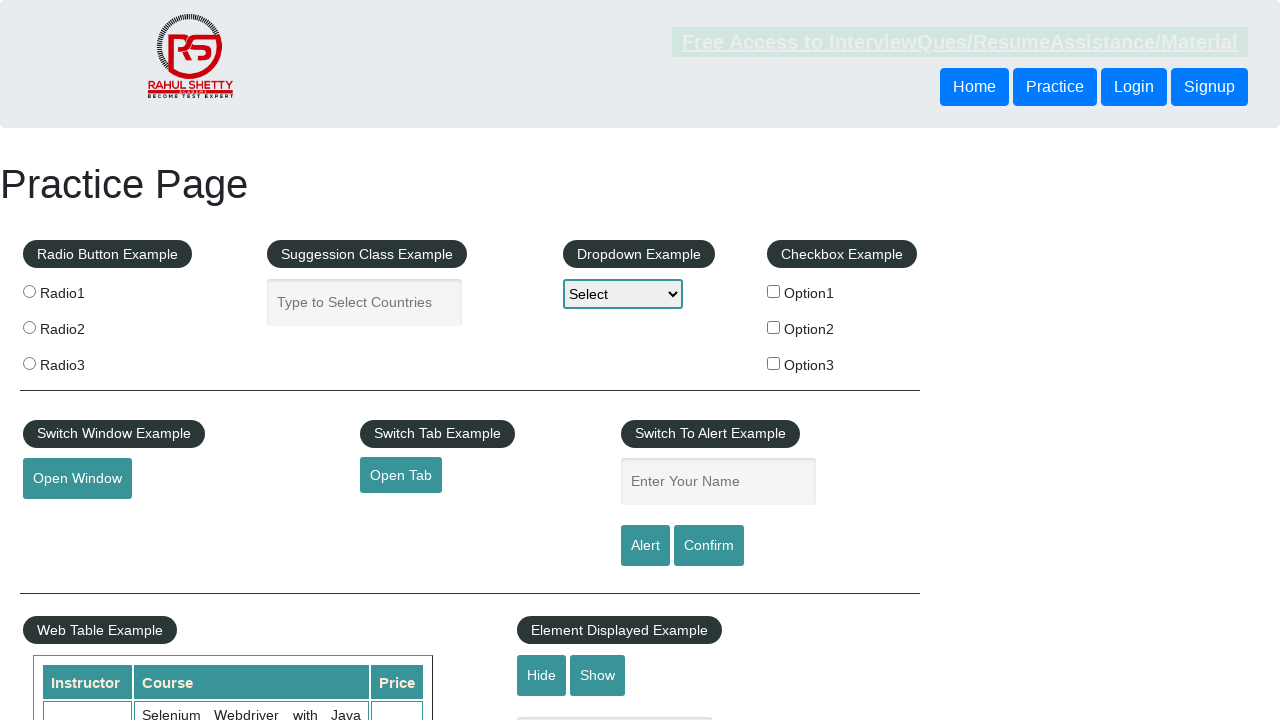

Verified footer link 'Dummy Content for Testing.' has valid href: #
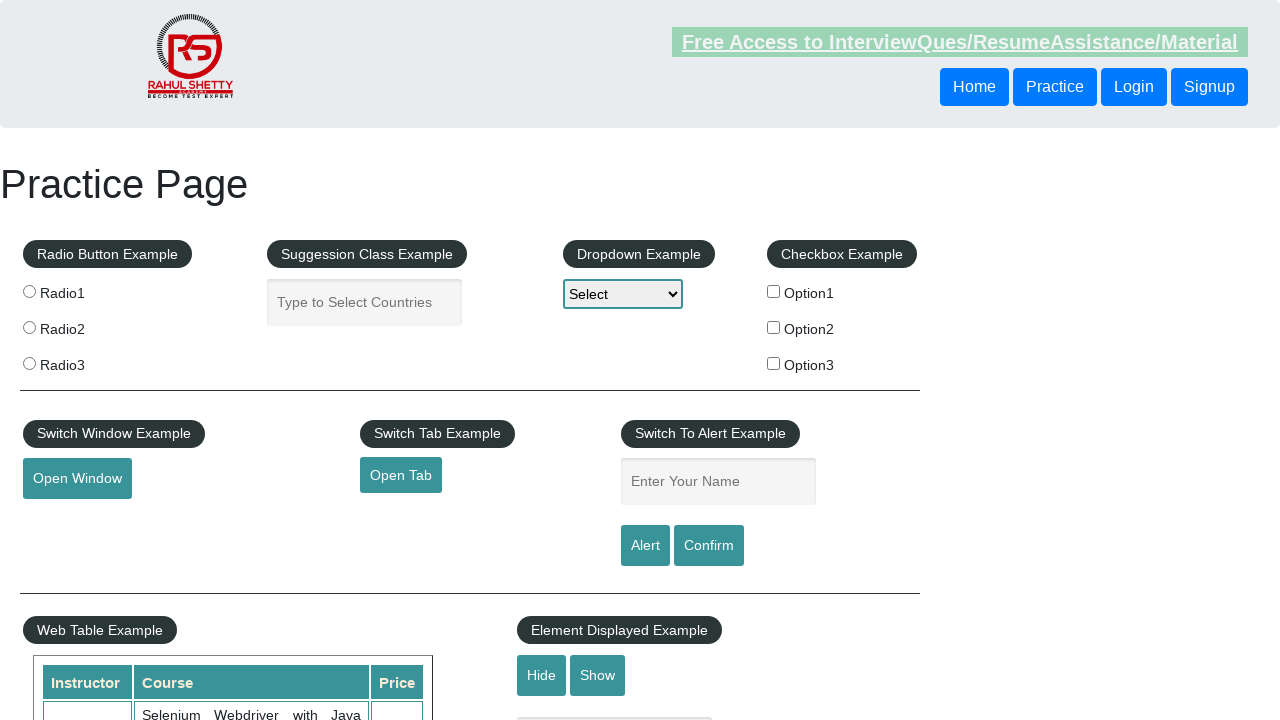

Retrieved href attribute from footer link
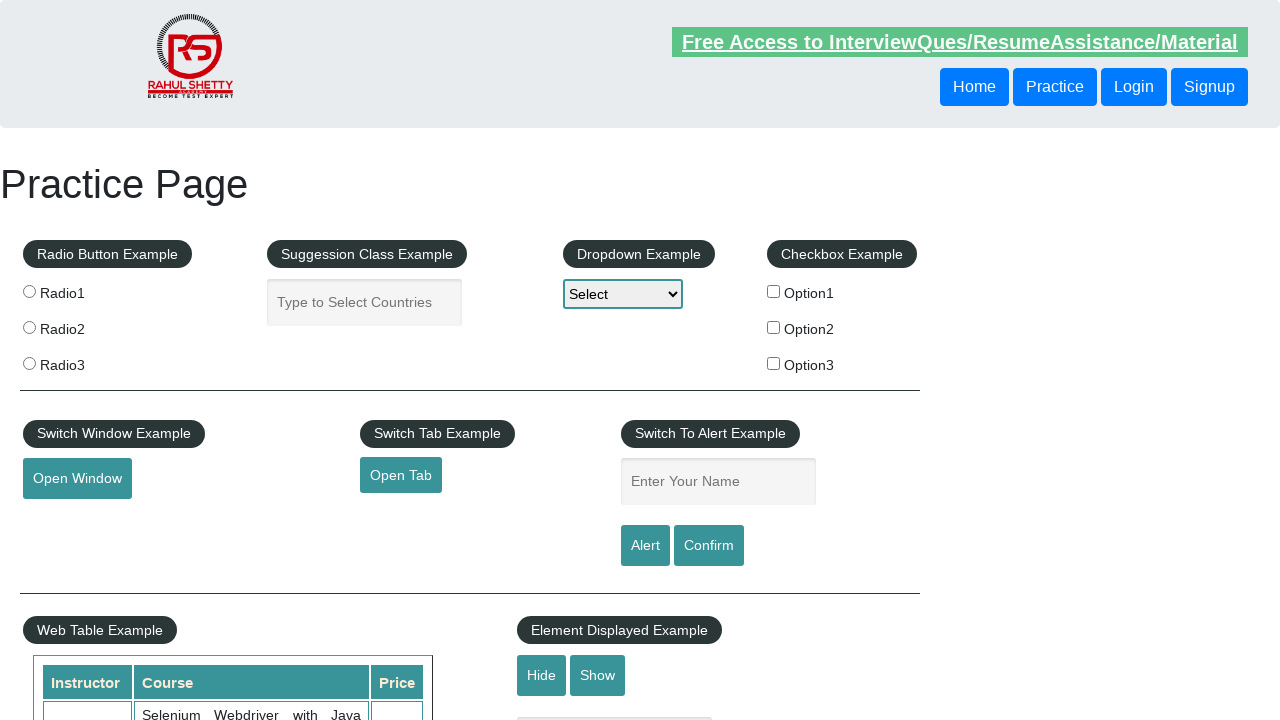

Retrieved text content from footer link
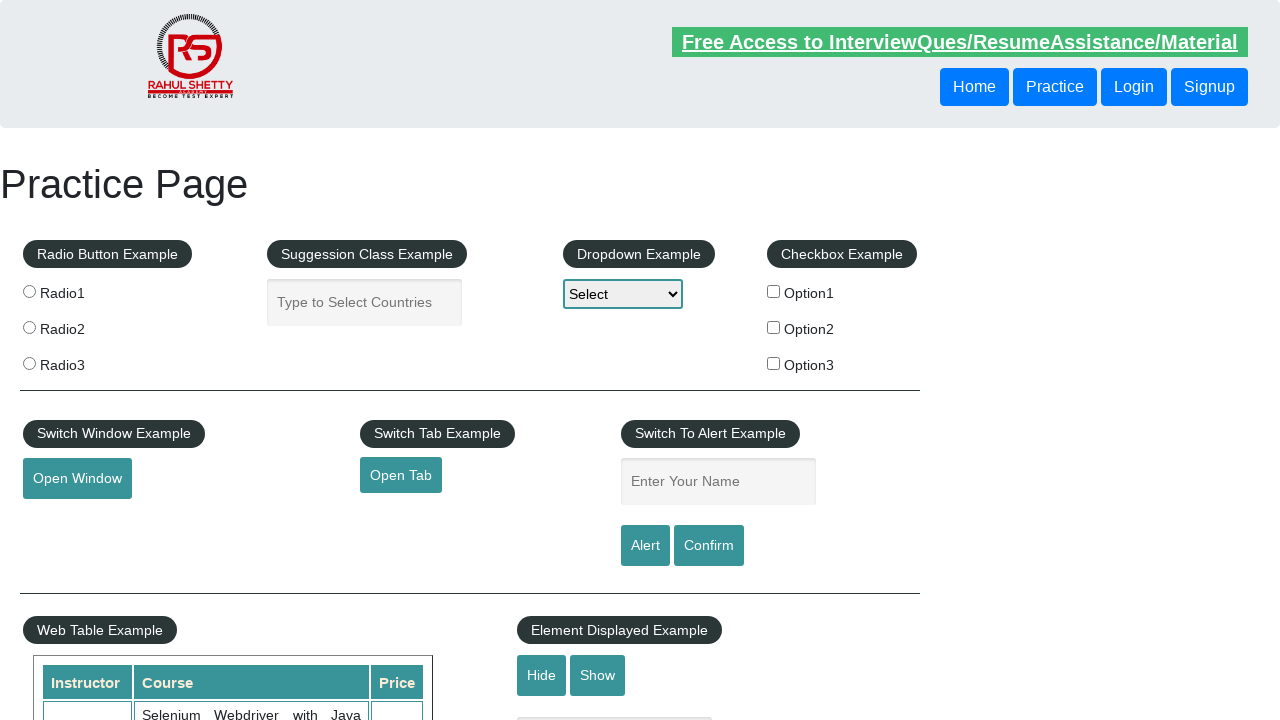

Verified footer link 'Dummy Content for Testing.' has valid href: #
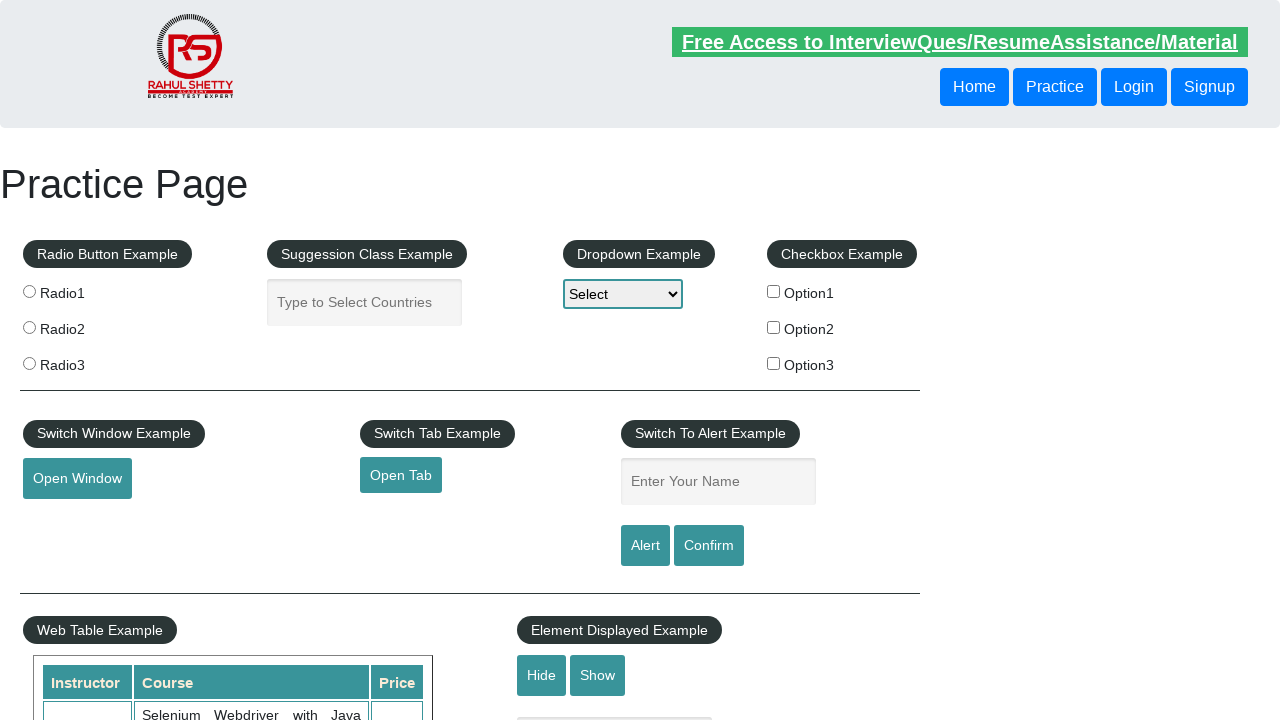

Retrieved href attribute from footer link
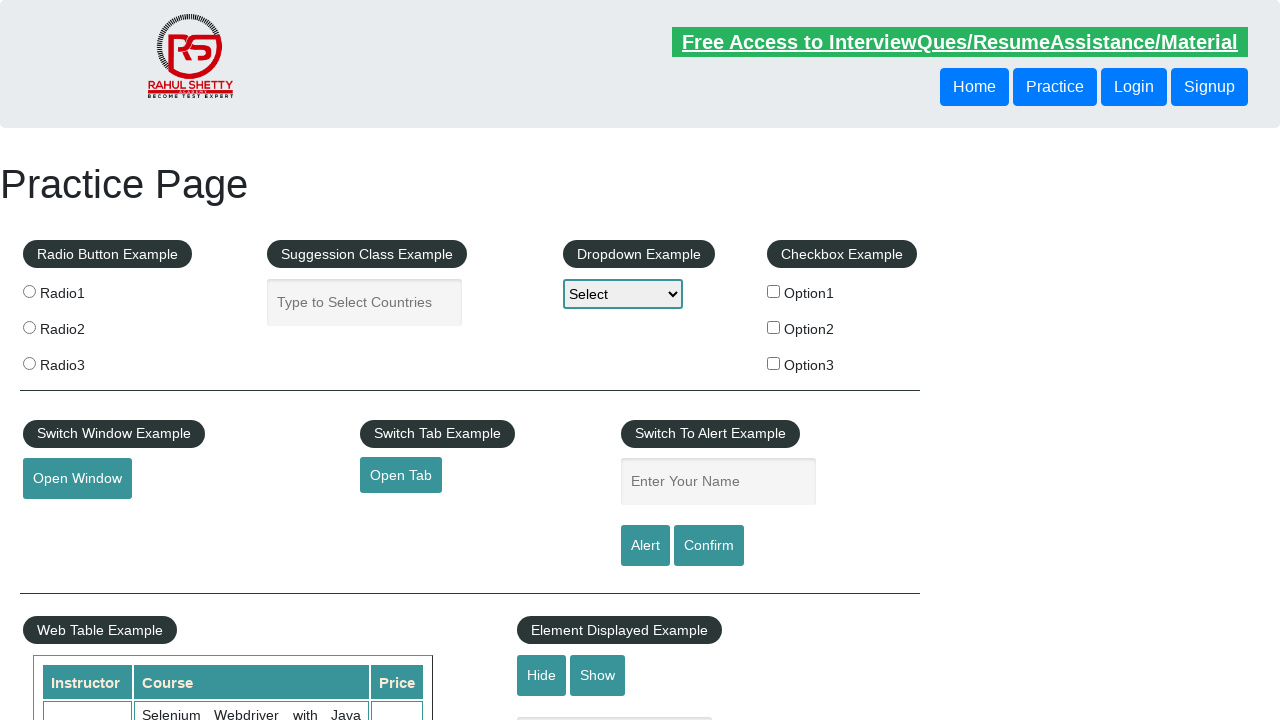

Retrieved text content from footer link
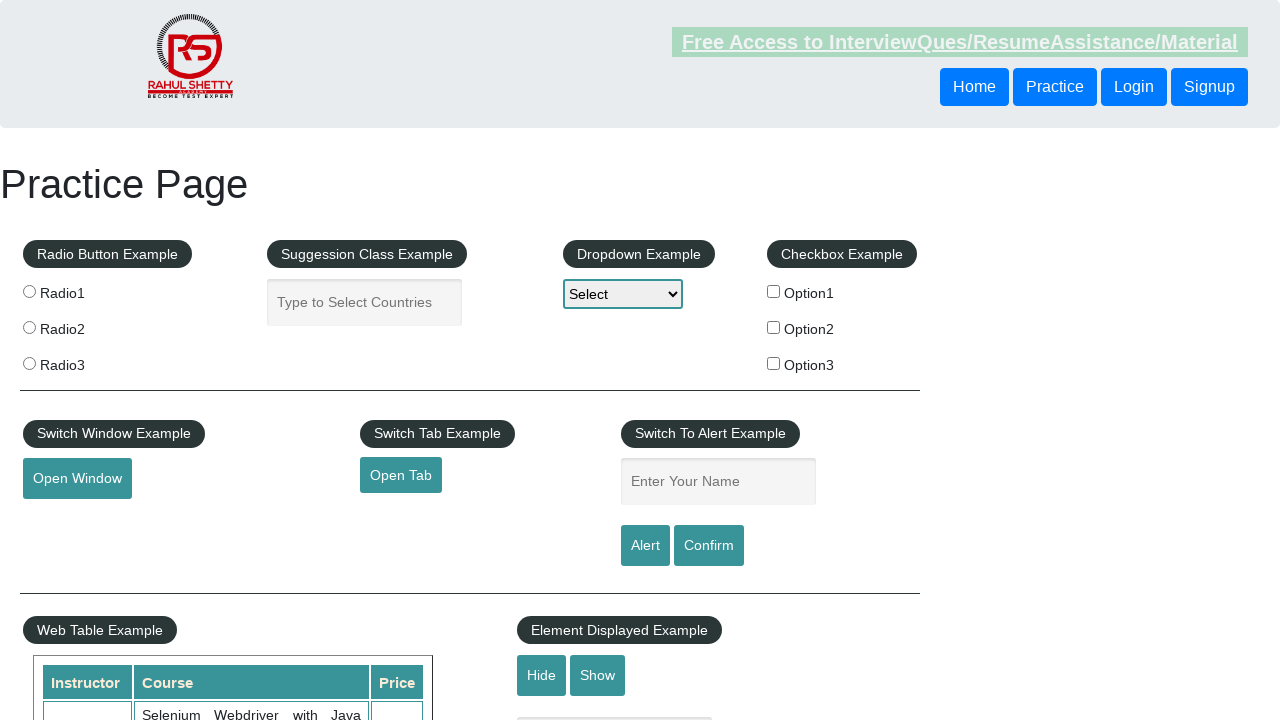

Verified footer link 'Contact info' has valid href: #
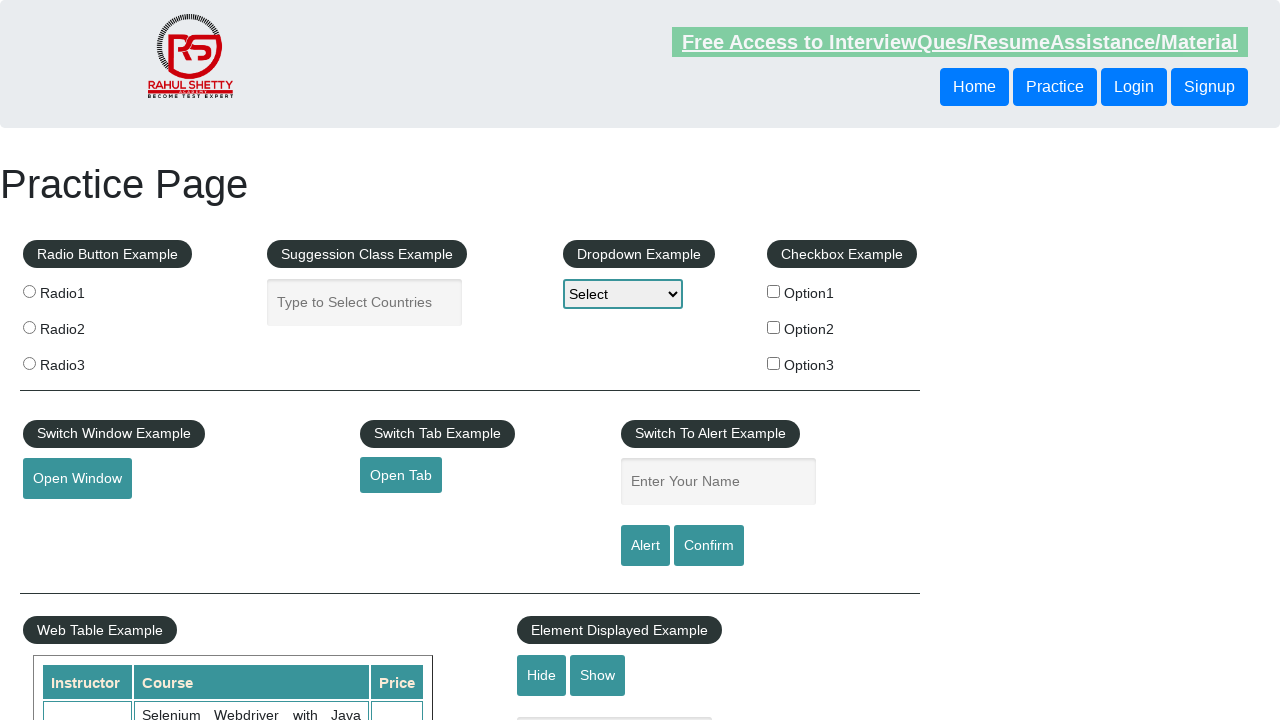

Retrieved href attribute from footer link
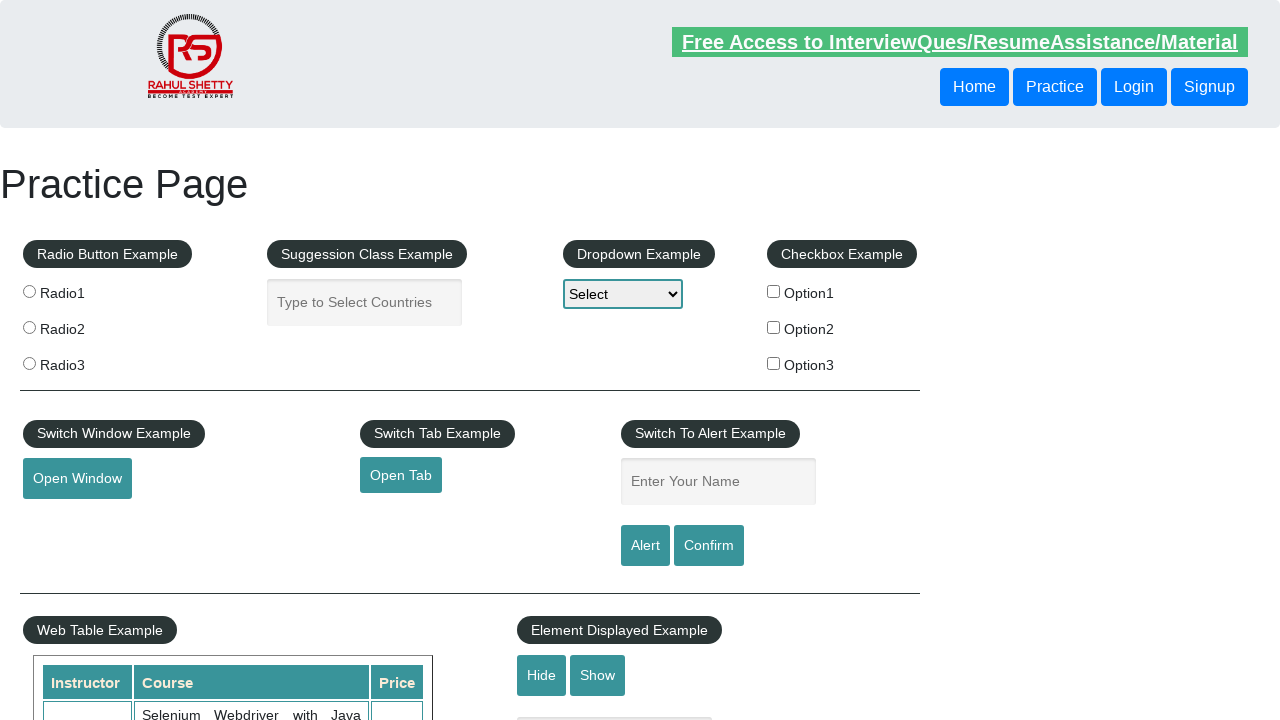

Retrieved text content from footer link
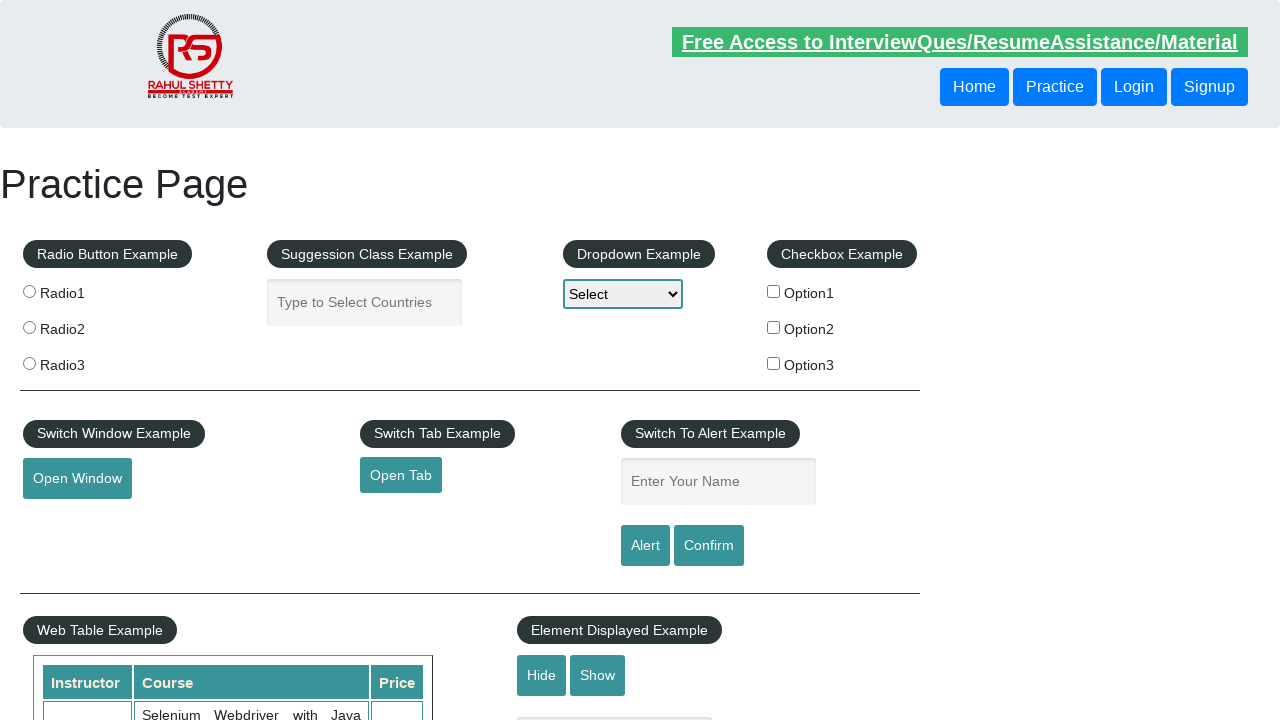

Verified footer link 'Dummy Content for Testing.' has valid href: #
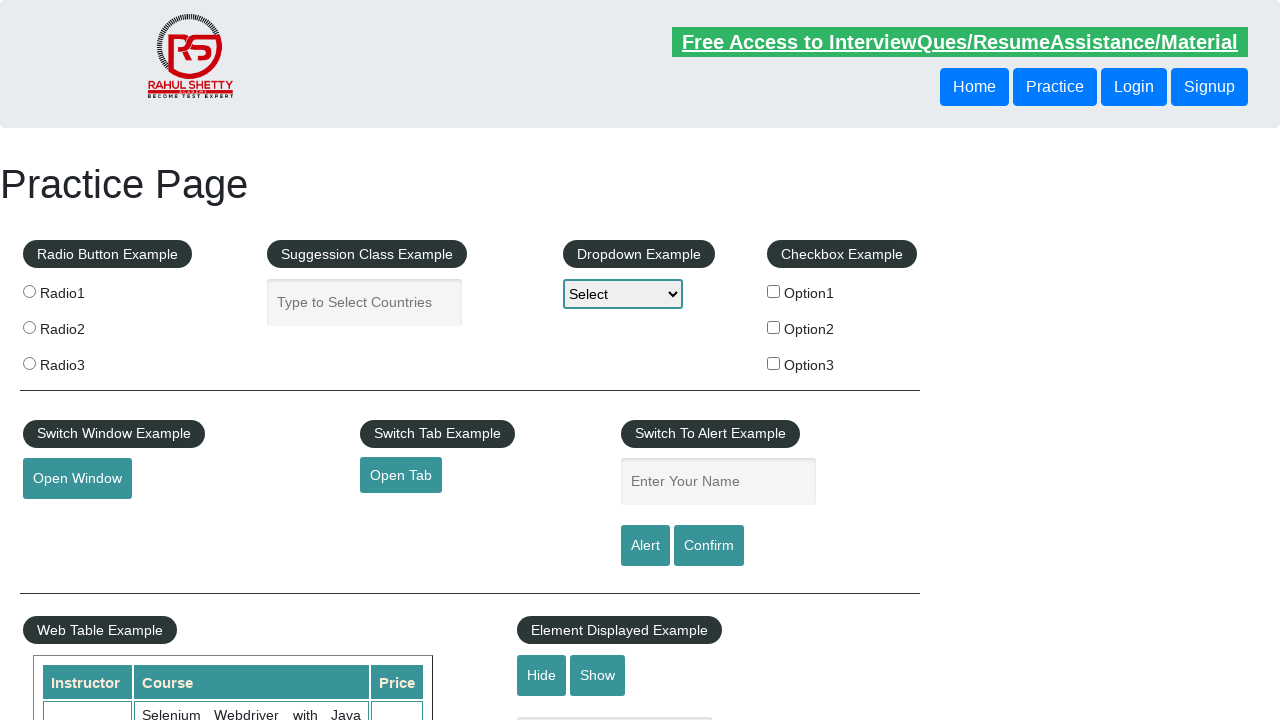

Retrieved href attribute from footer link
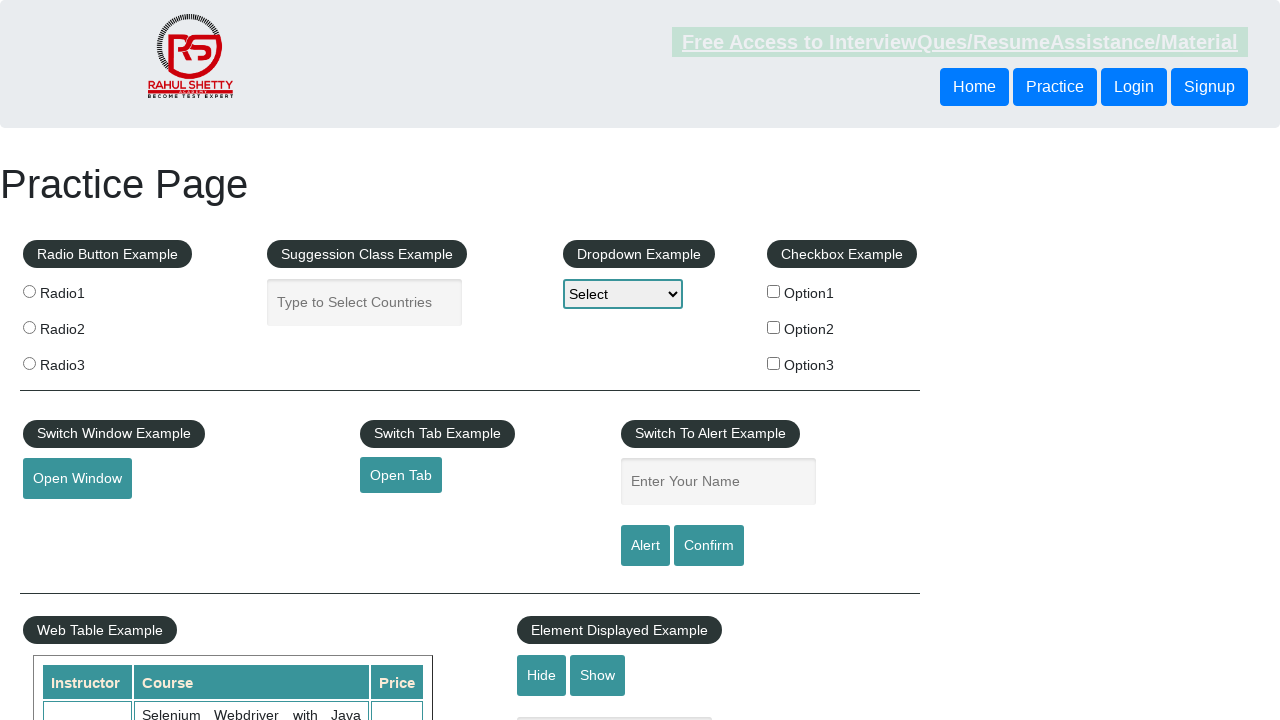

Retrieved text content from footer link
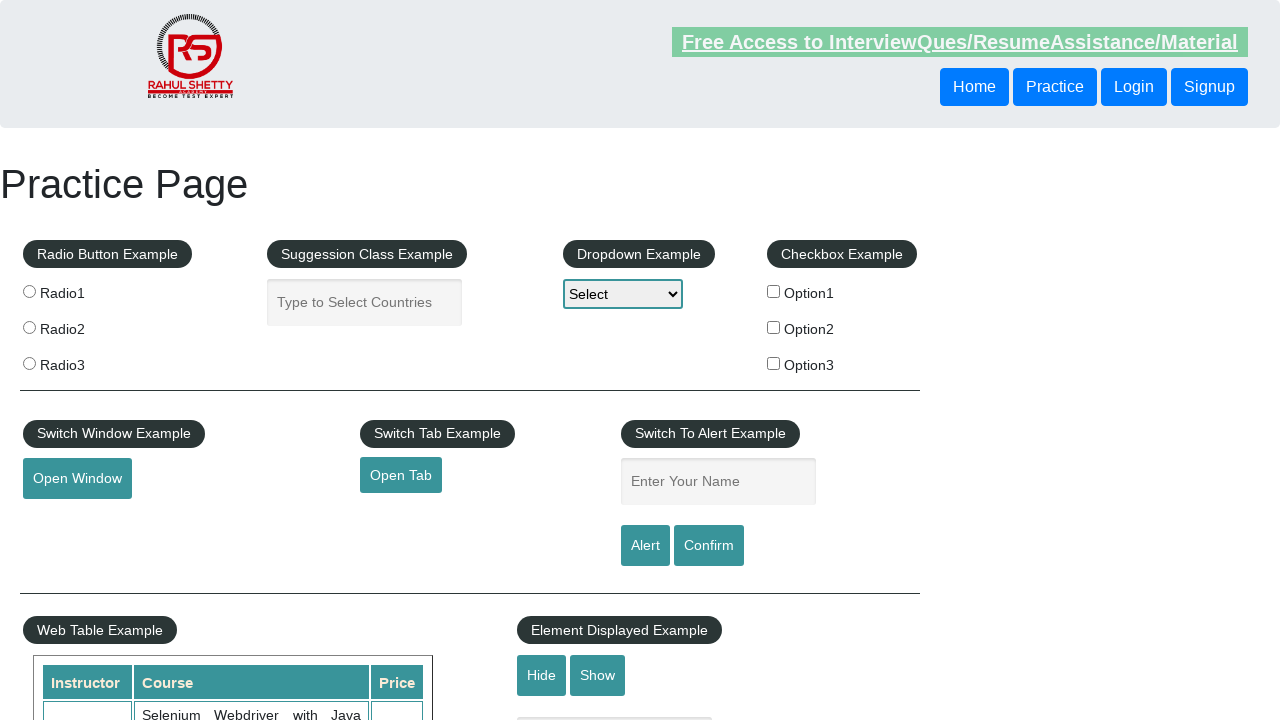

Verified footer link 'Dummy Content for Testing.' has valid href: #
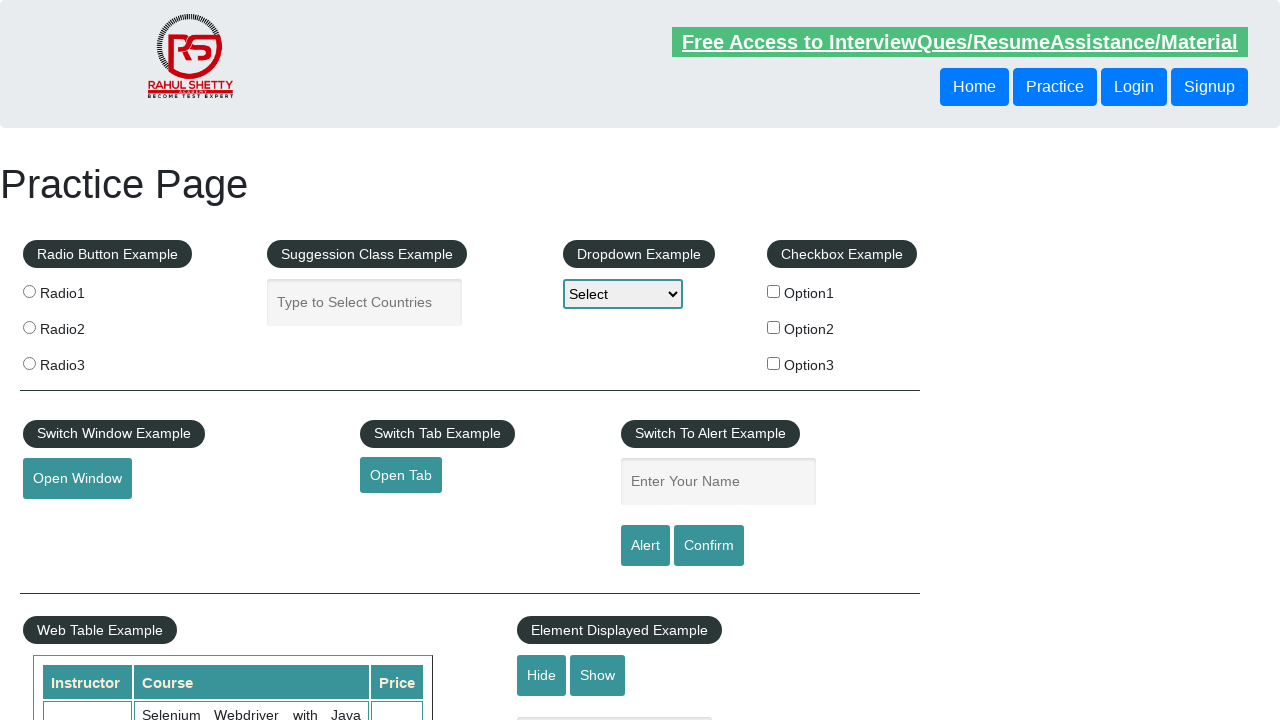

Retrieved href attribute from footer link
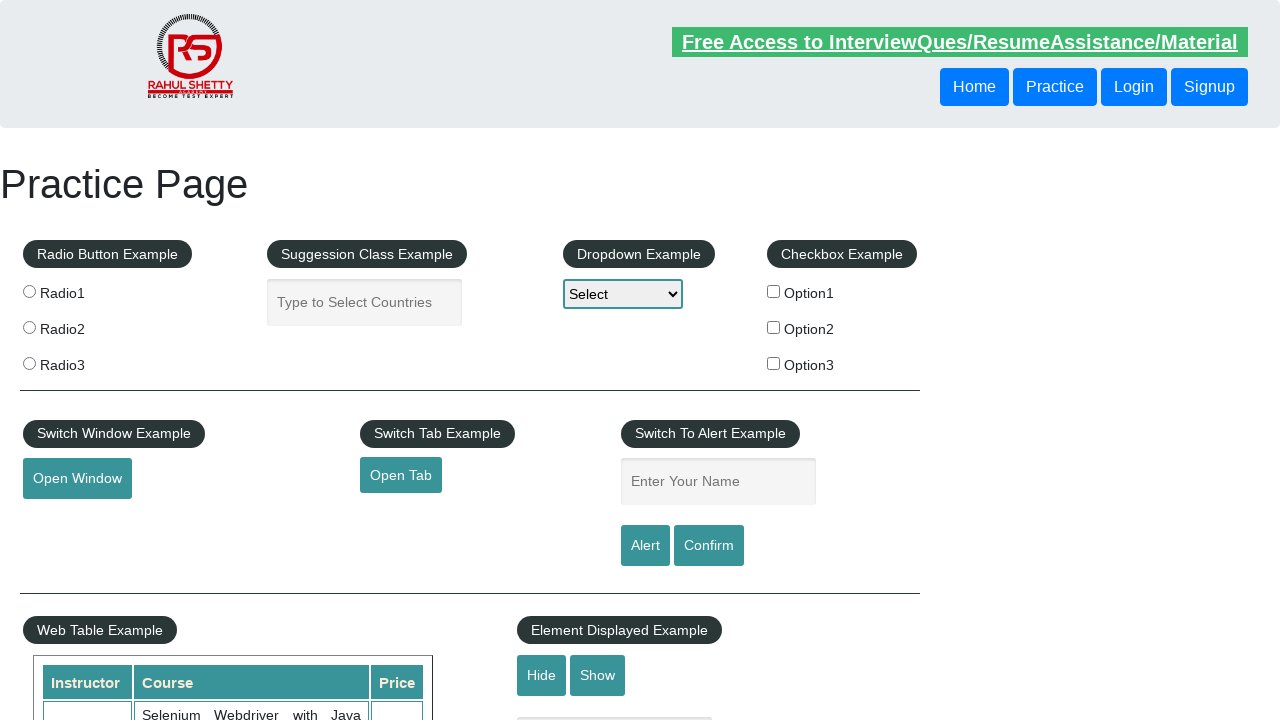

Retrieved text content from footer link
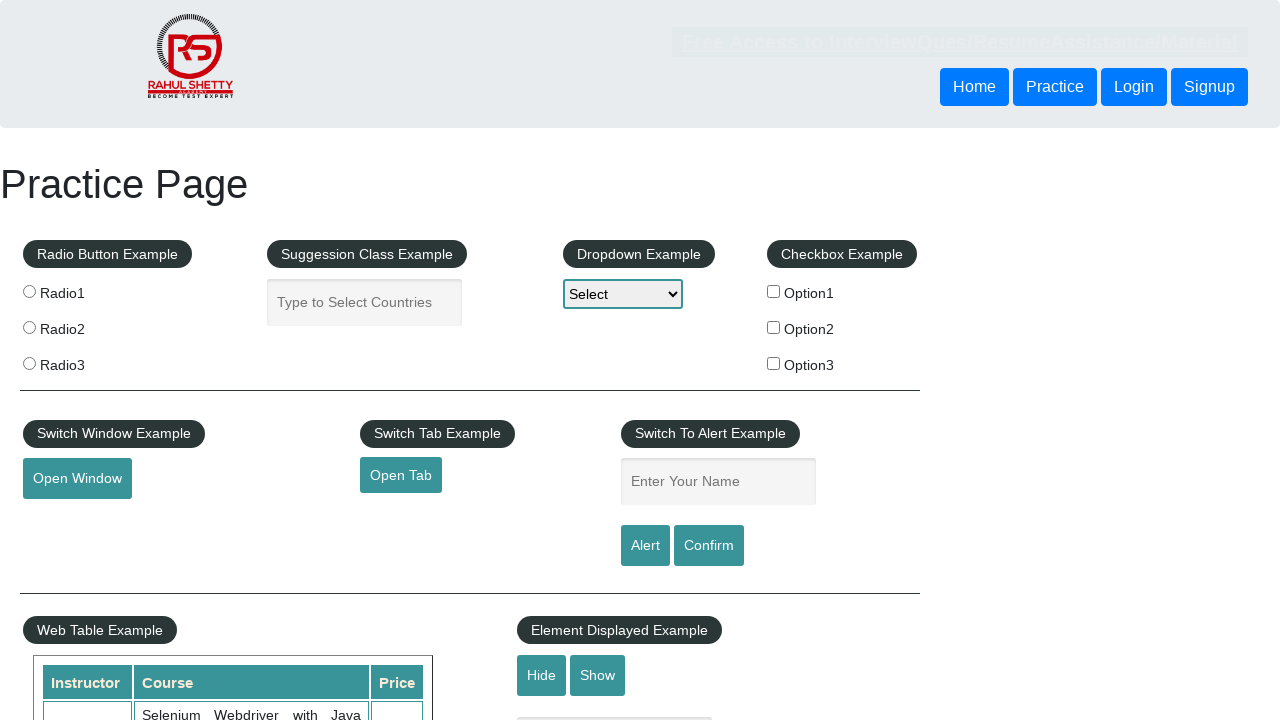

Verified footer link 'Dummy Content for Testing.' has valid href: #
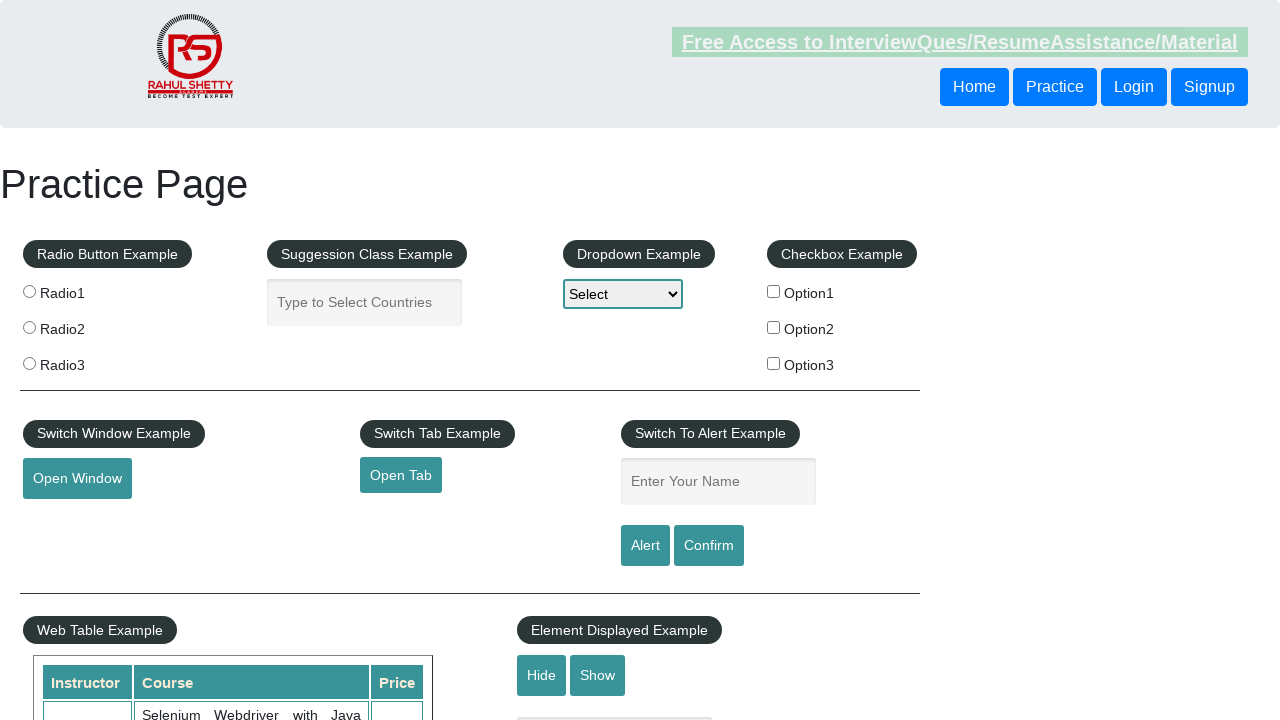

Retrieved href attribute from footer link
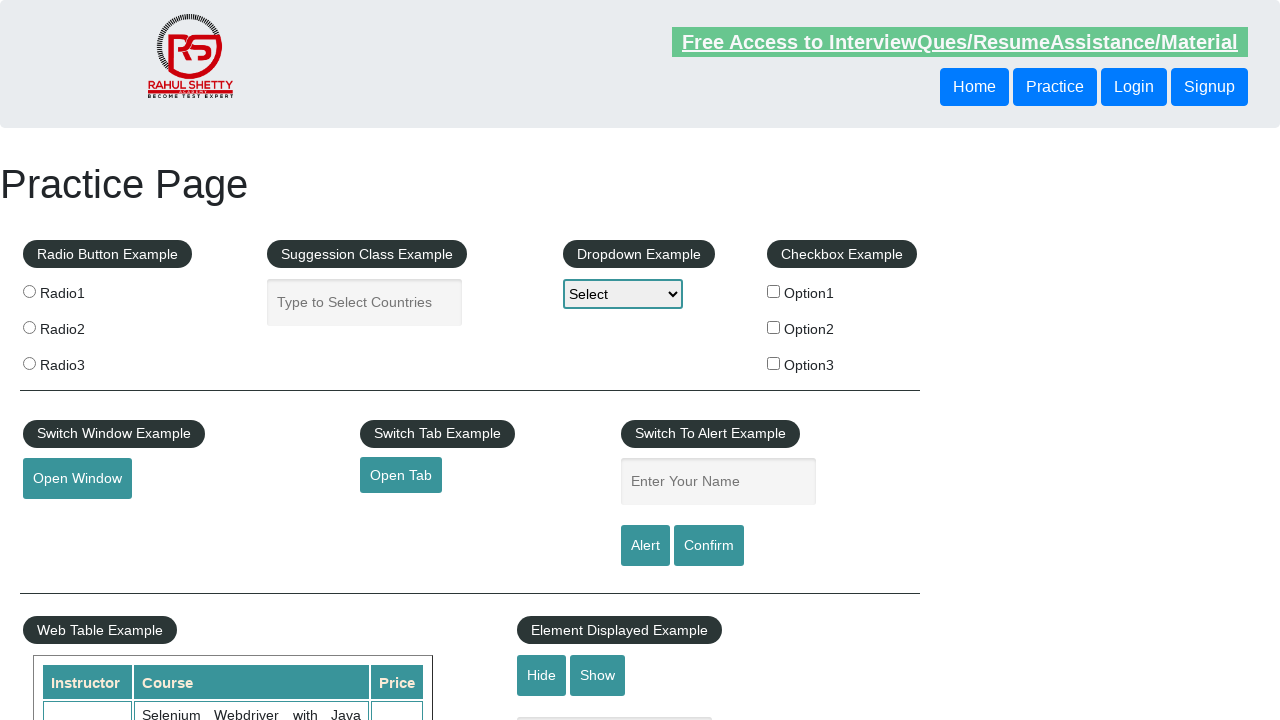

Retrieved text content from footer link
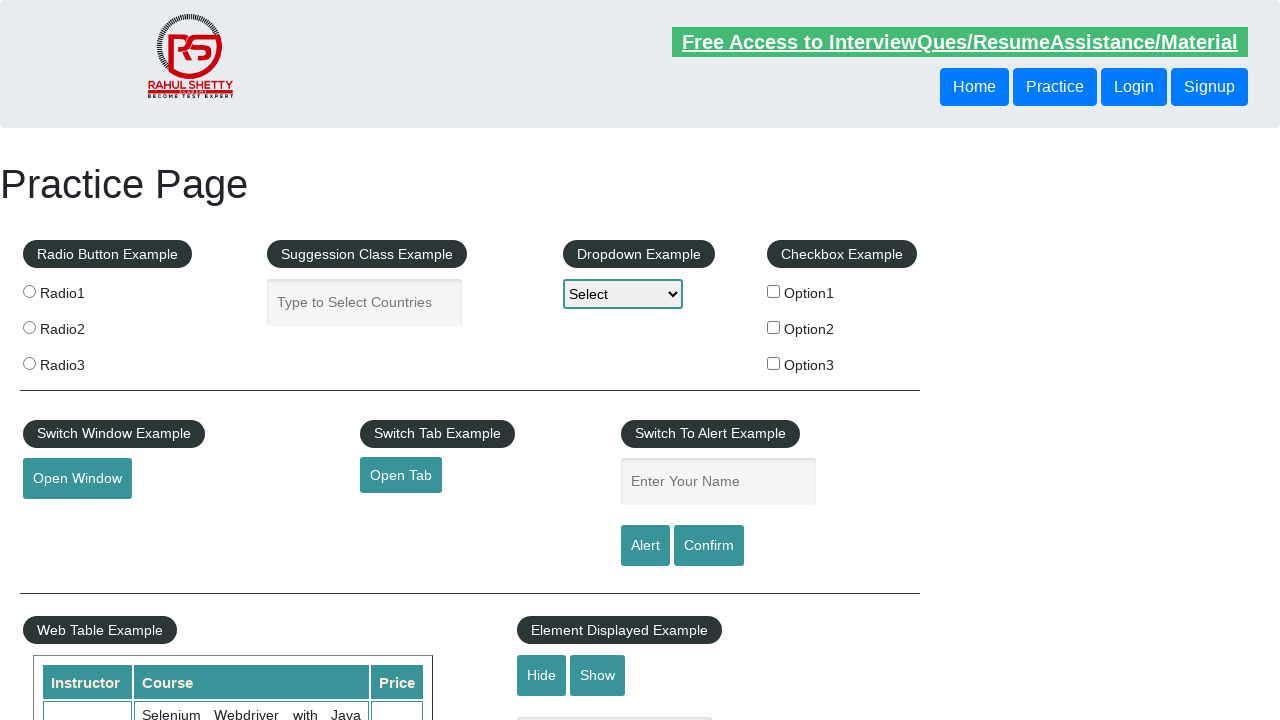

Verified footer link 'Dummy Content for Testing.' has valid href: #
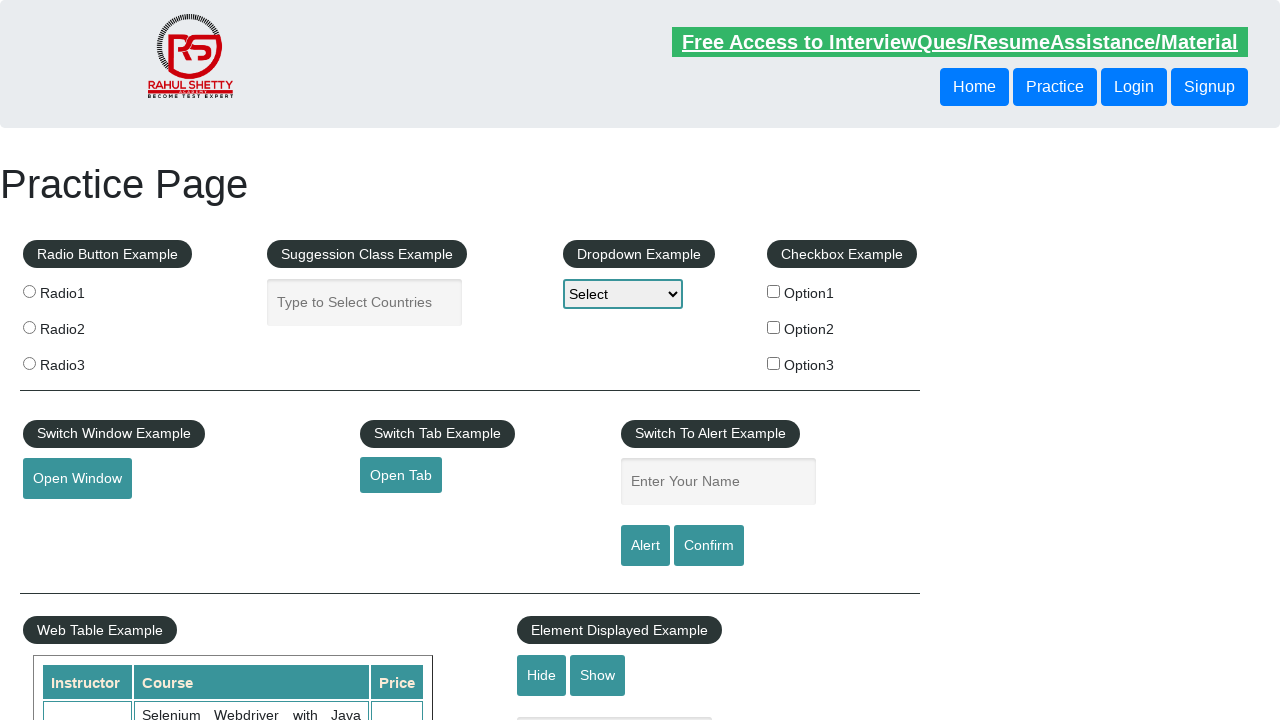

Retrieved href attribute from footer link
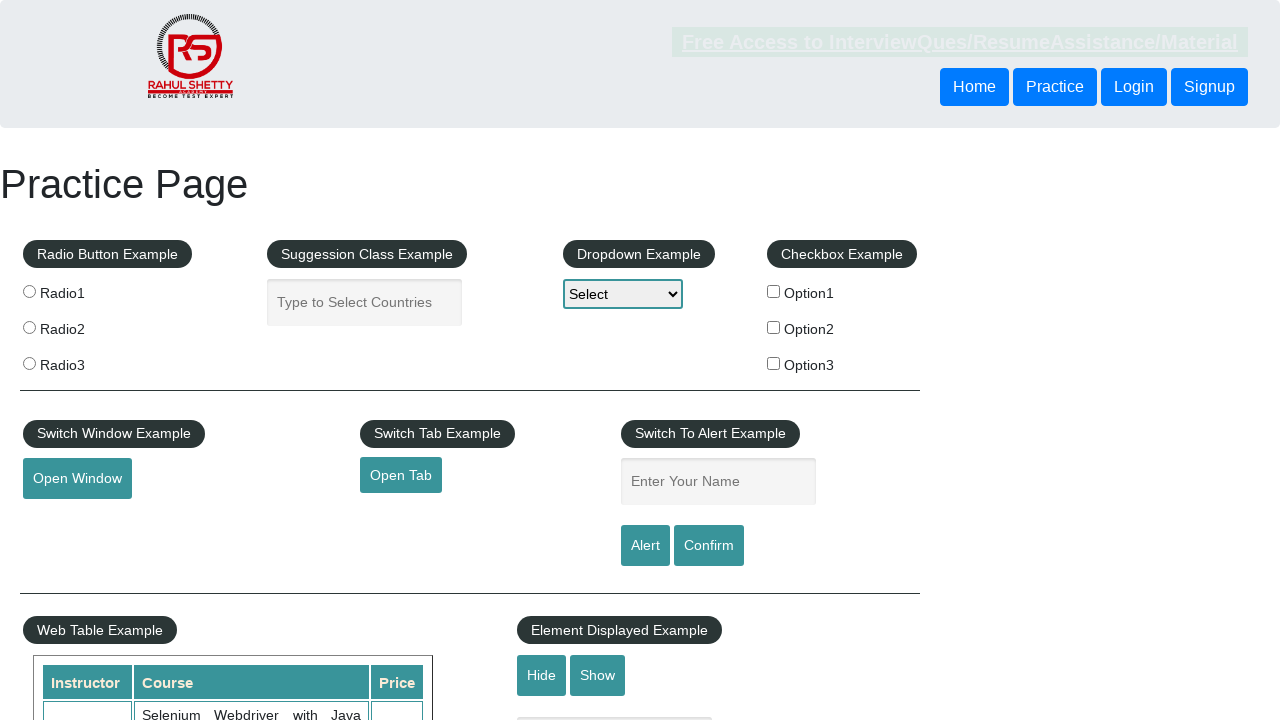

Retrieved text content from footer link
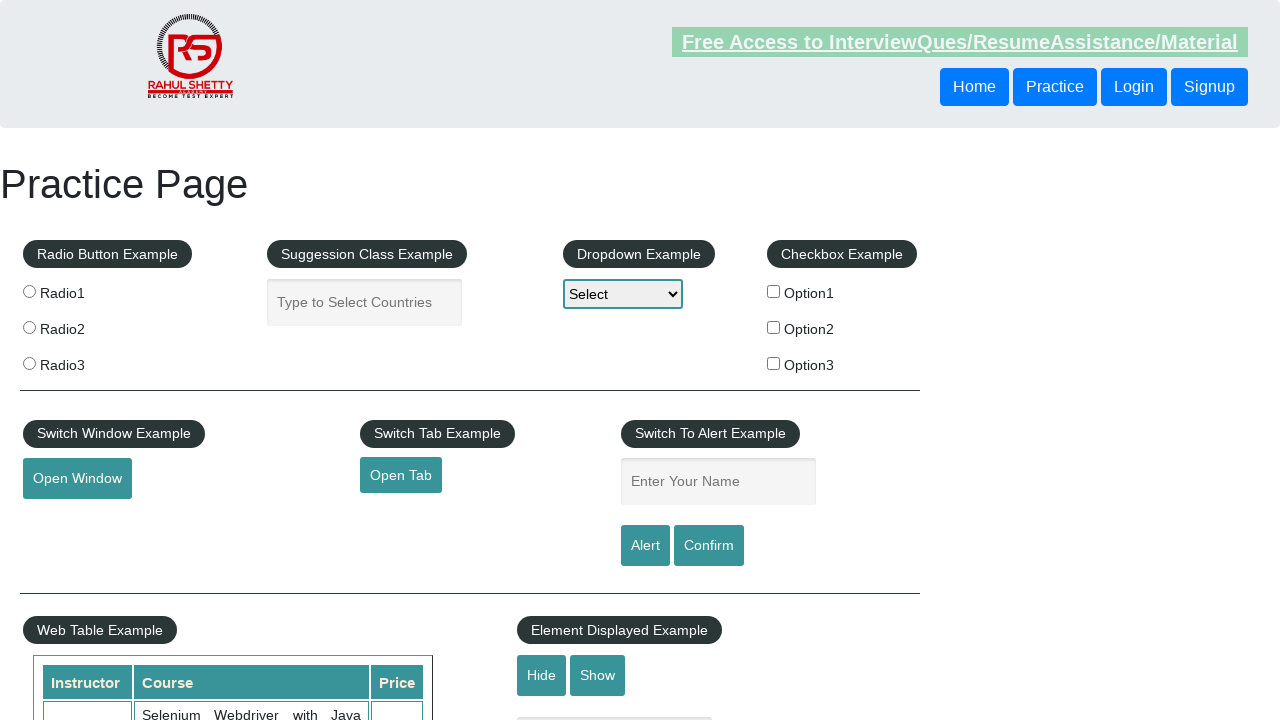

Verified footer link 'Social Media' has valid href: #
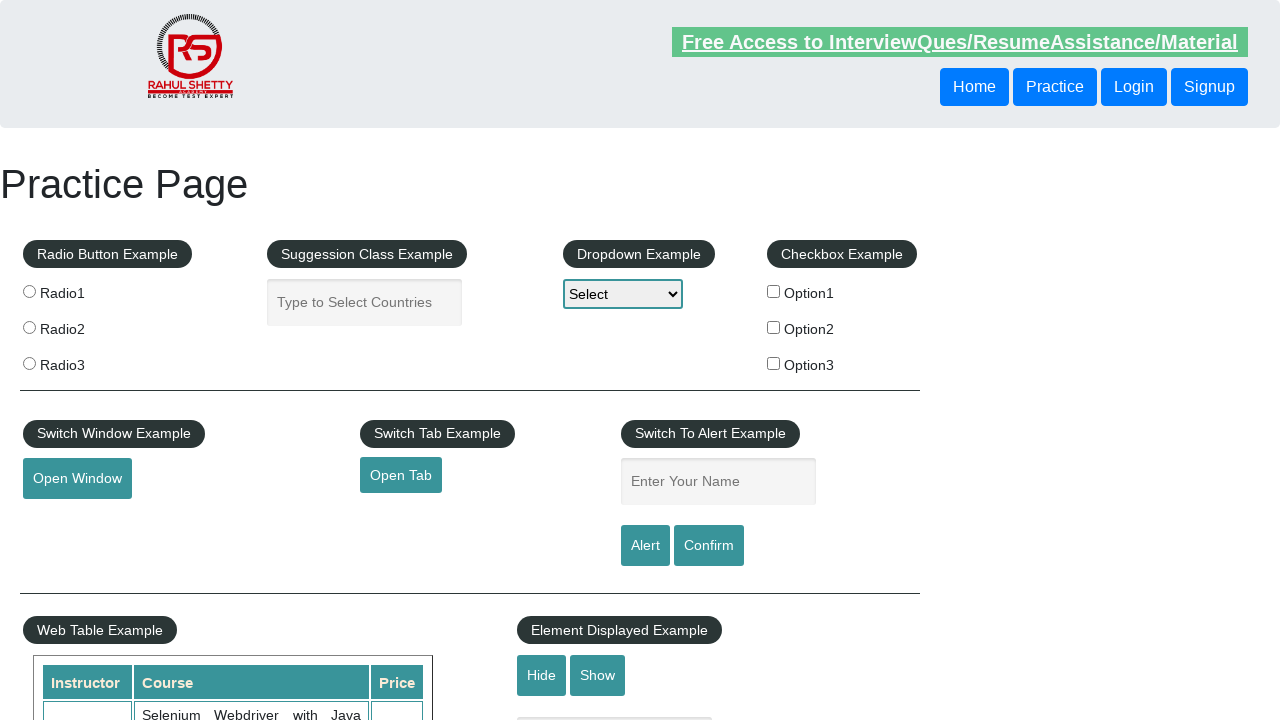

Retrieved href attribute from footer link
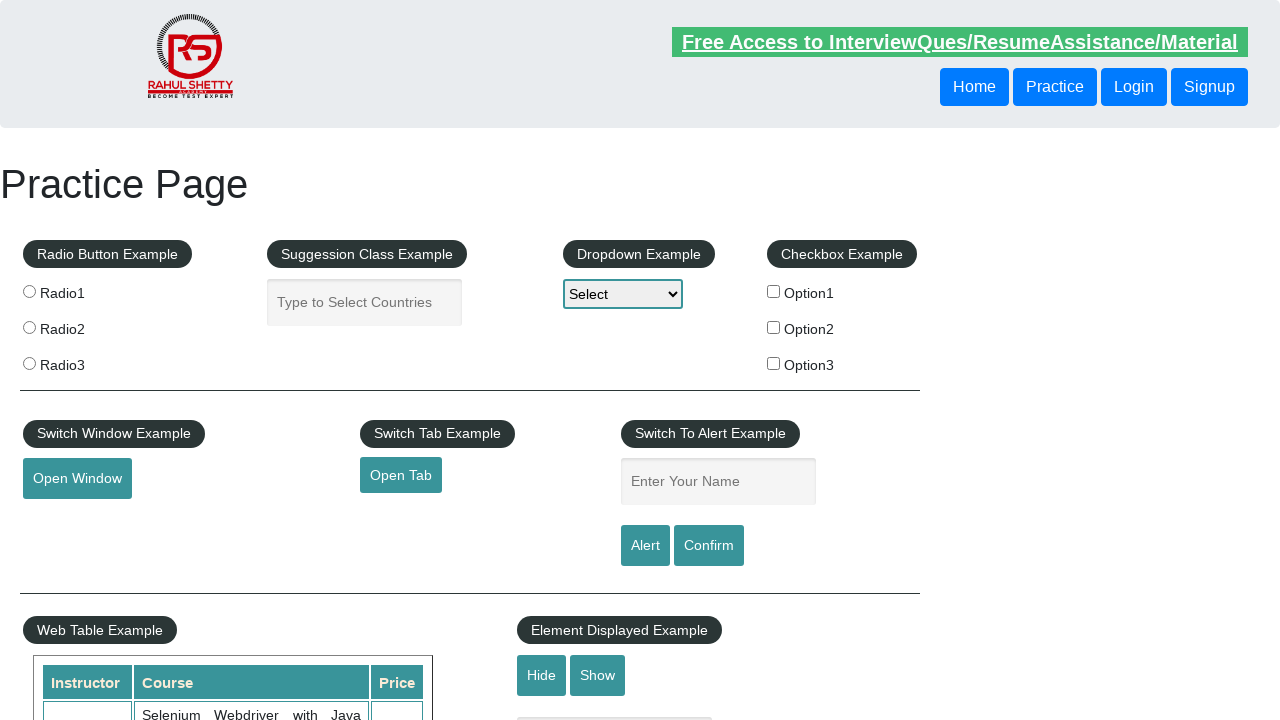

Retrieved text content from footer link
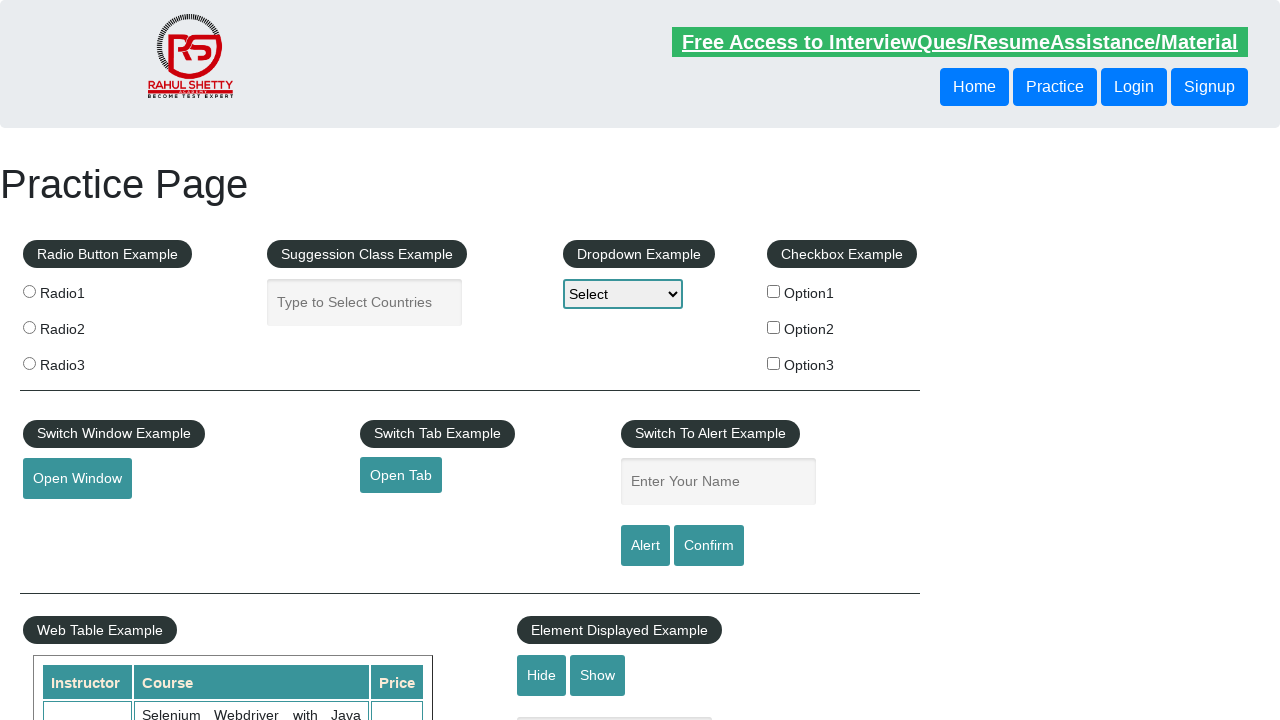

Verified footer link 'Facebook' has valid href: #
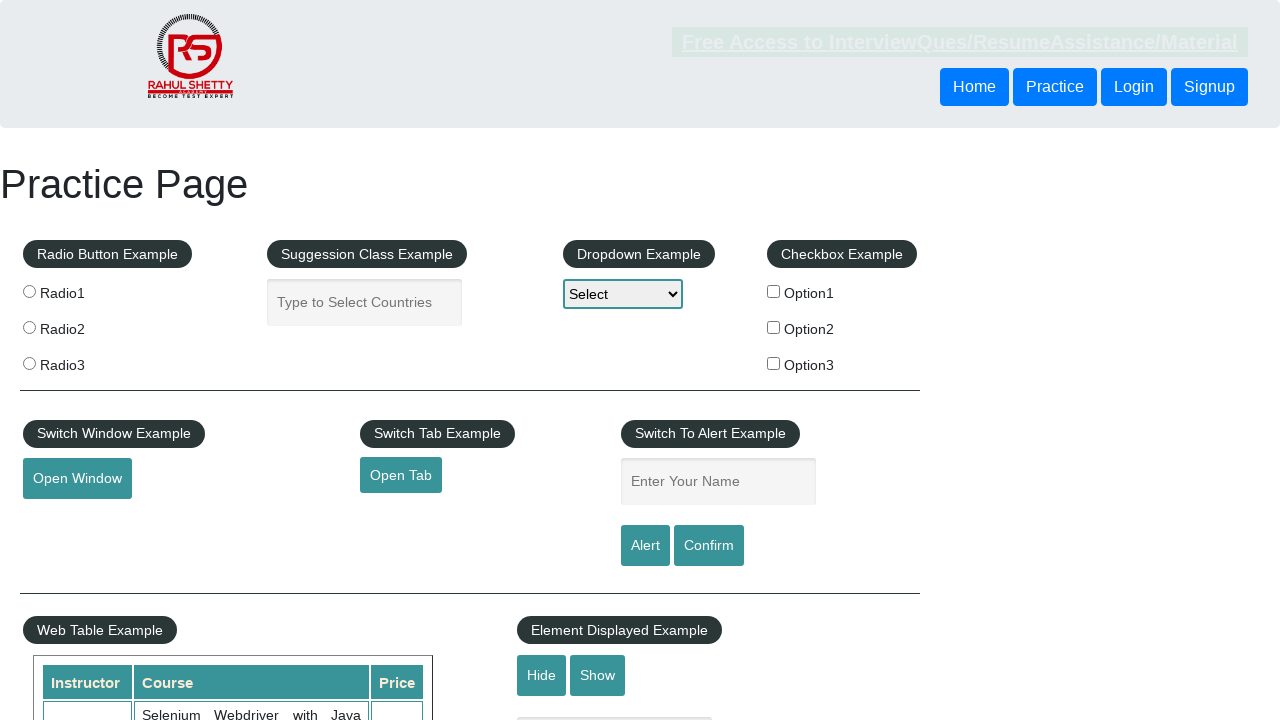

Retrieved href attribute from footer link
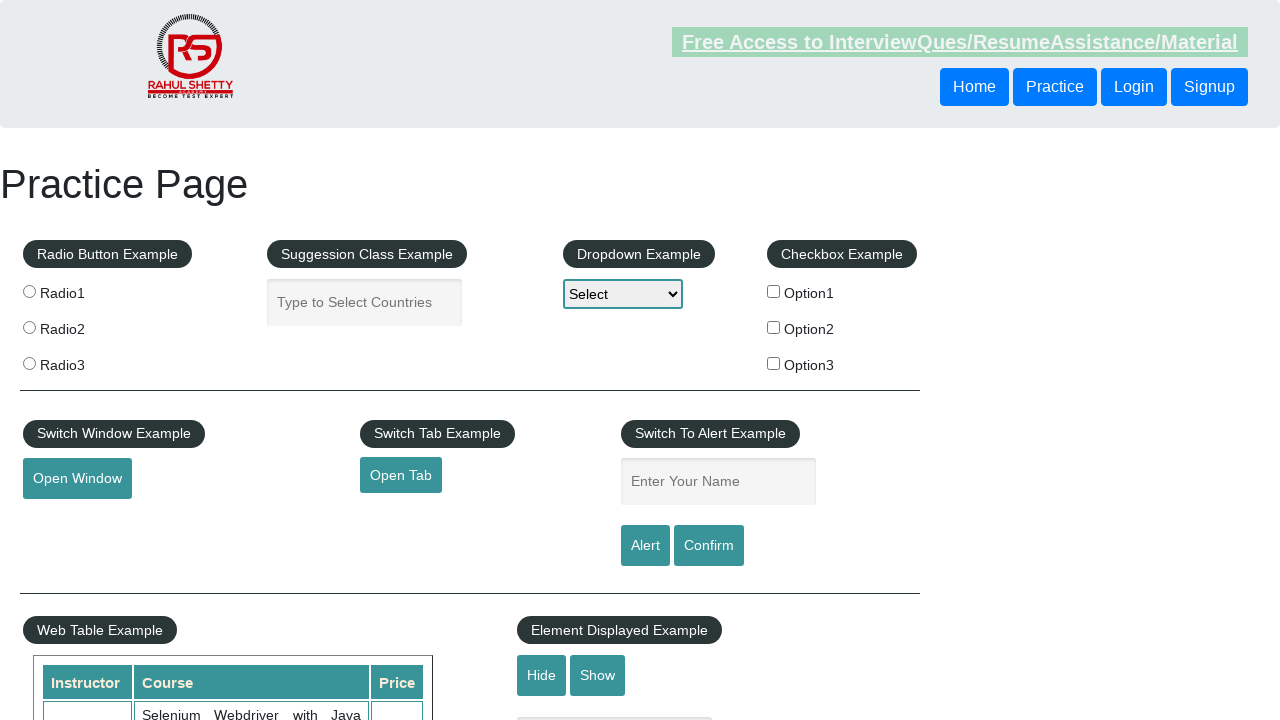

Retrieved text content from footer link
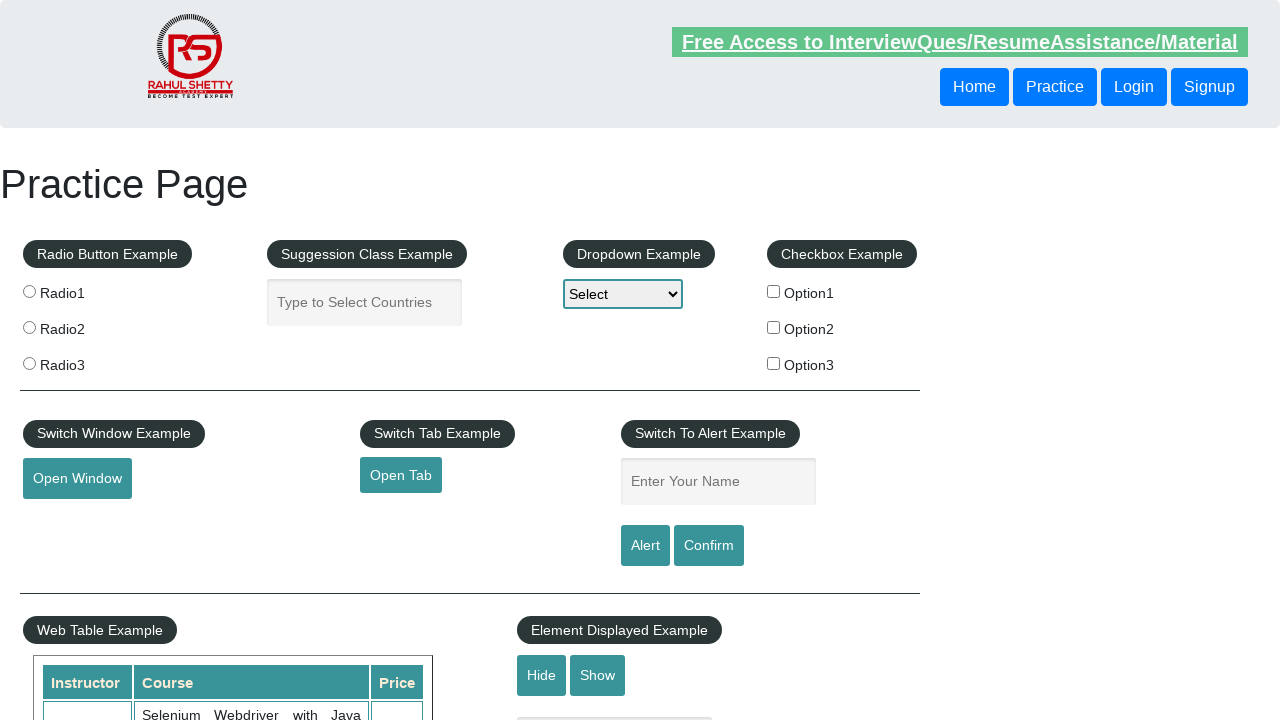

Verified footer link 'Twitter' has valid href: #
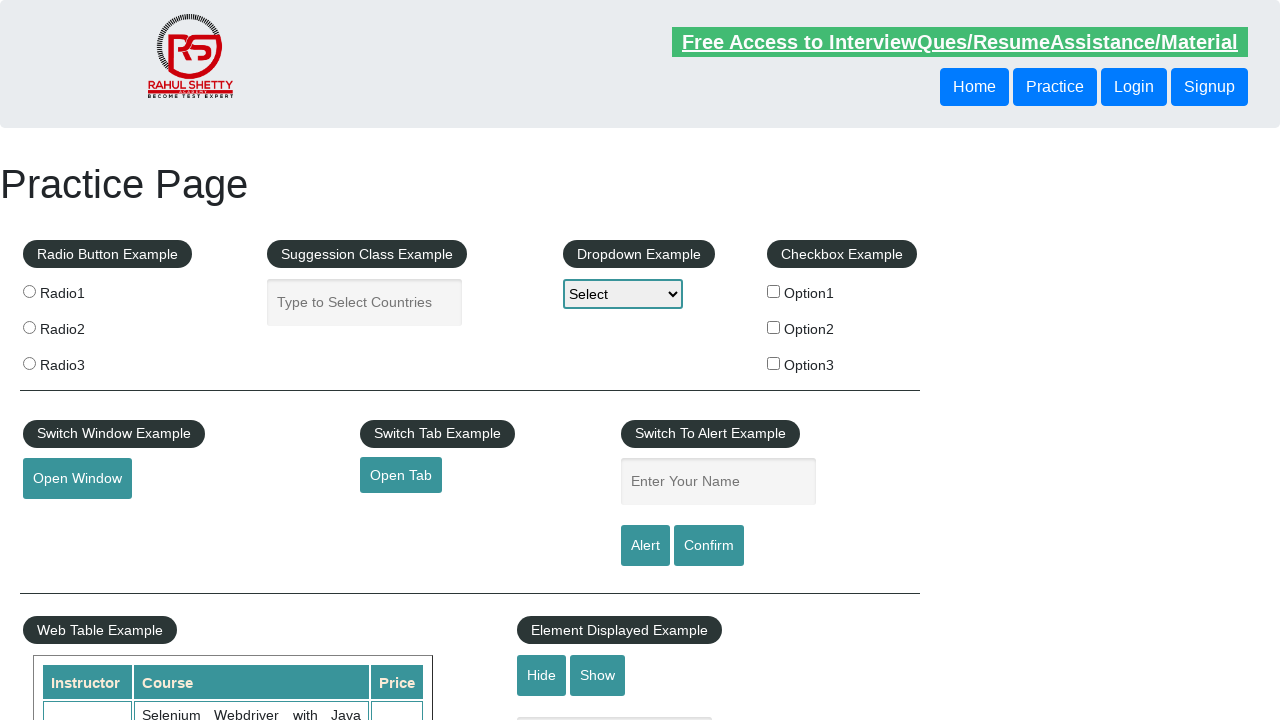

Retrieved href attribute from footer link
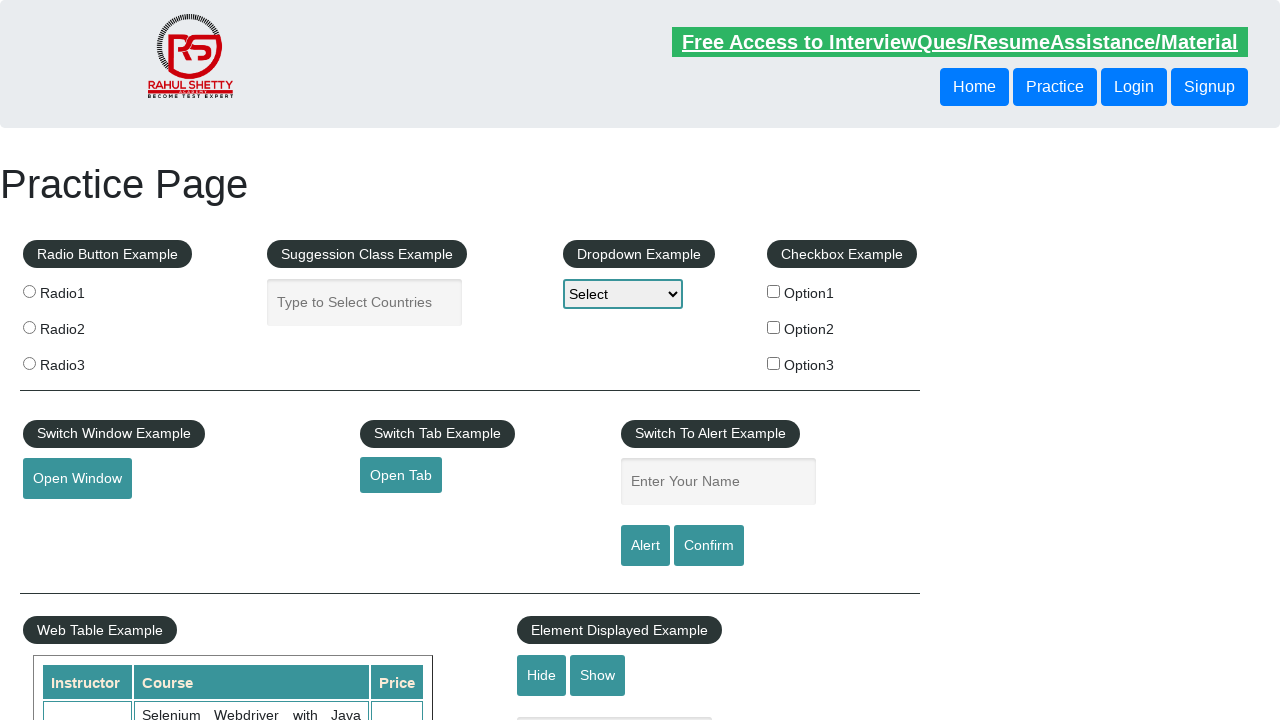

Retrieved text content from footer link
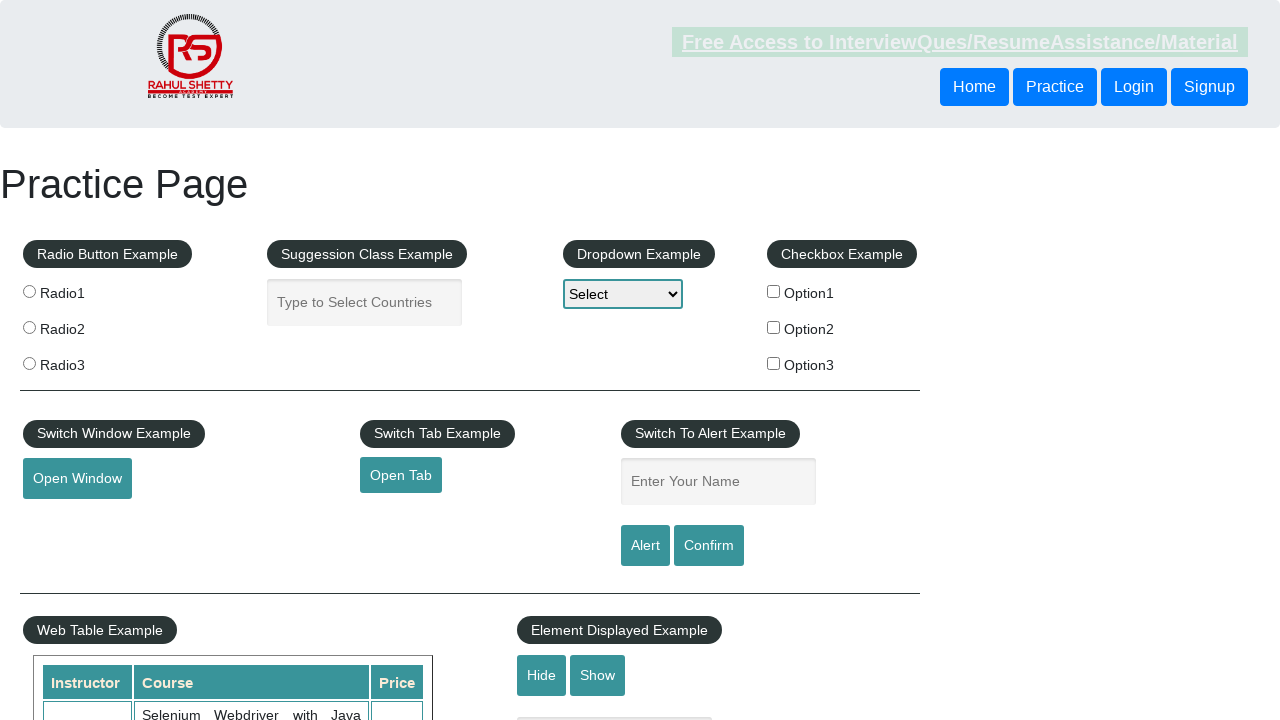

Verified footer link 'Google+' has valid href: #
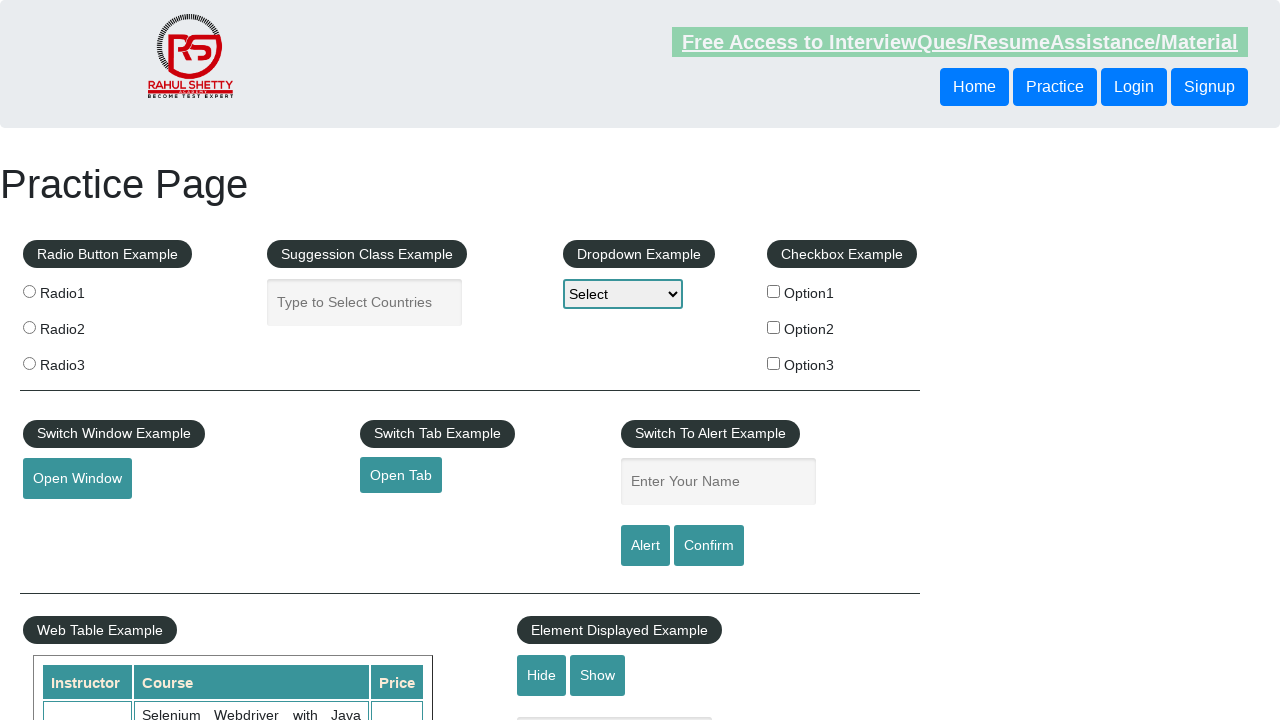

Retrieved href attribute from footer link
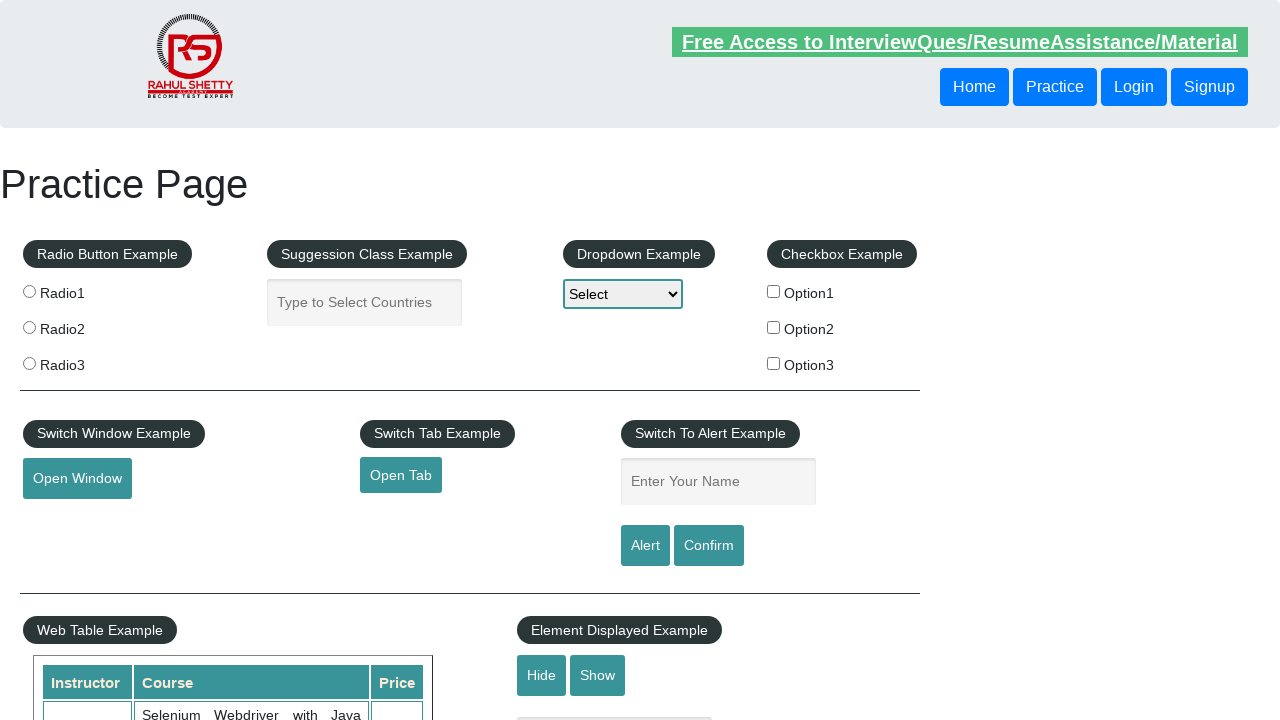

Retrieved text content from footer link
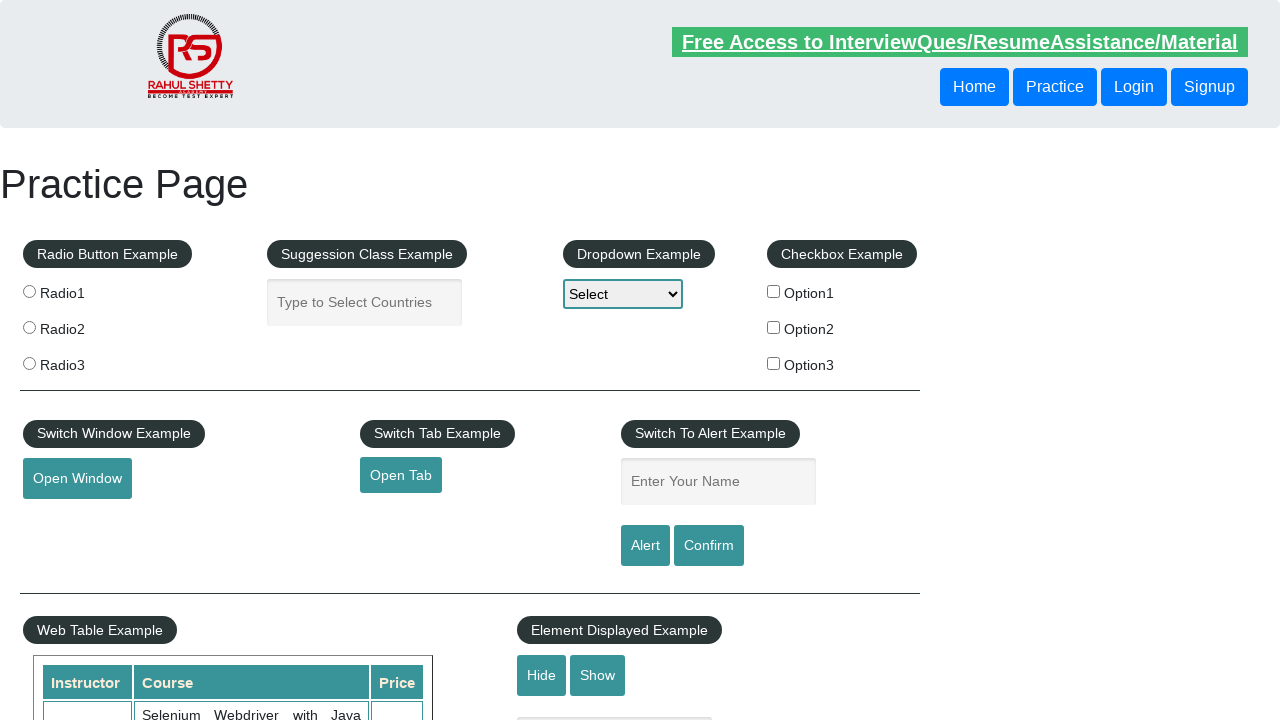

Verified footer link 'Youtube' has valid href: #
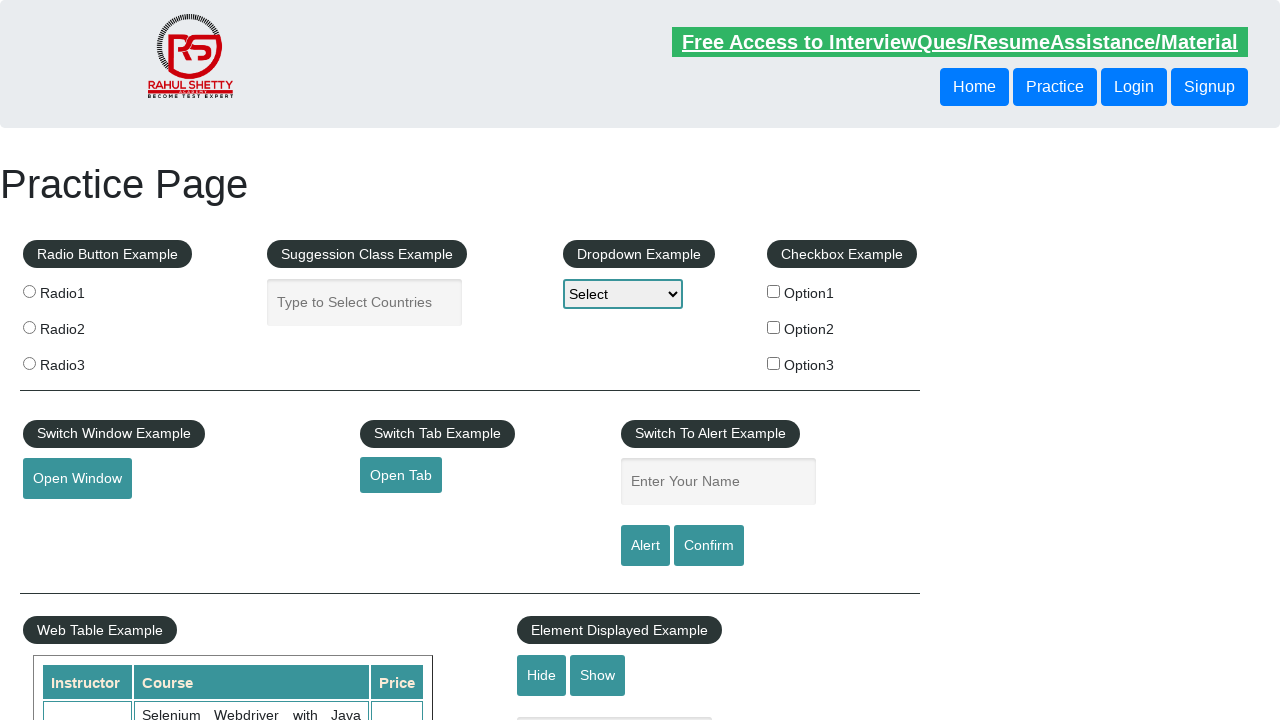

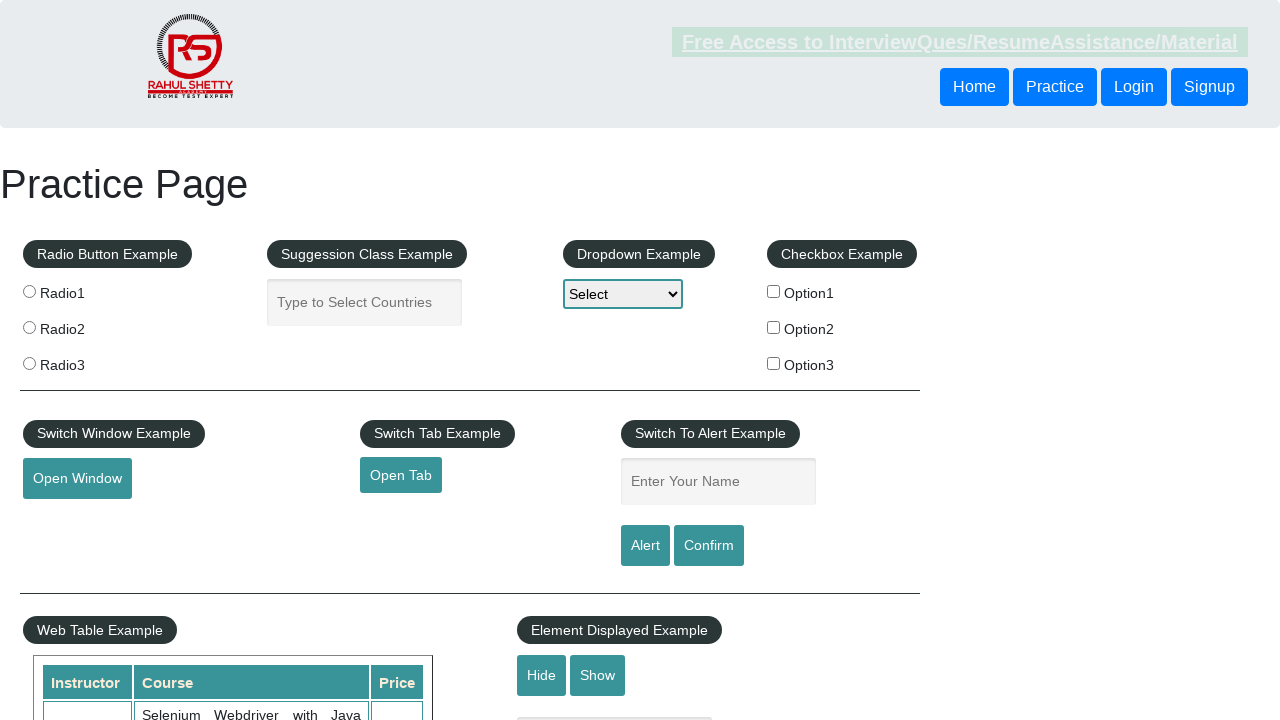